Navigates to a practice page with a table, iterates through all table cells to find cells containing "ESS", and clicks on cells that are 2 columns to the left of those containing "ESS"

Starting URL: https://selectorshub.com/xpath-practice-page/

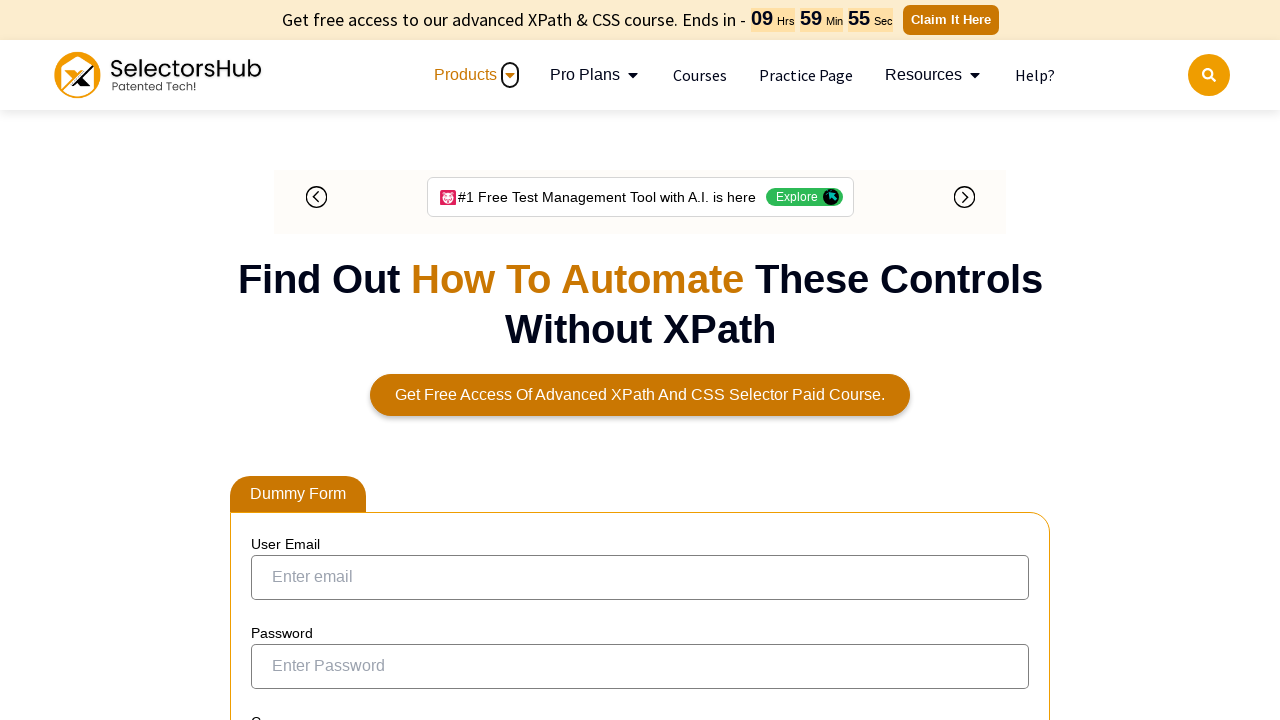

Retrieved all table rows from the practice page
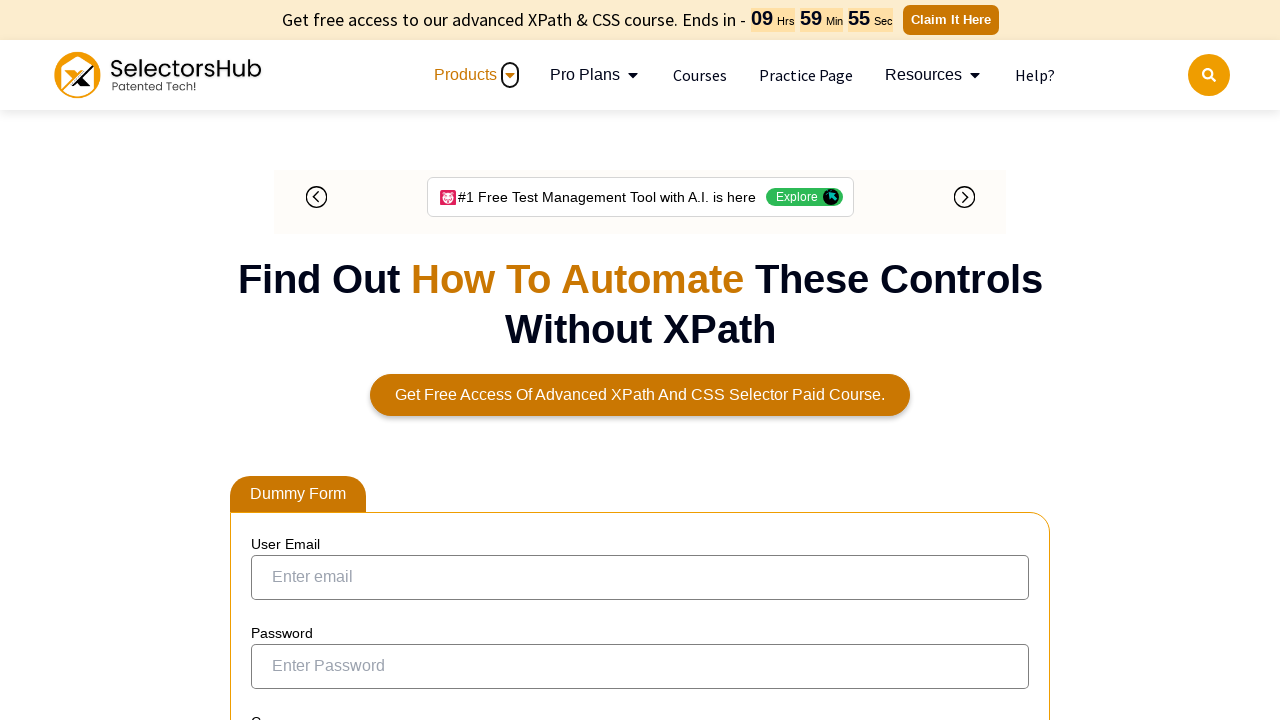

Table contains 6 rows
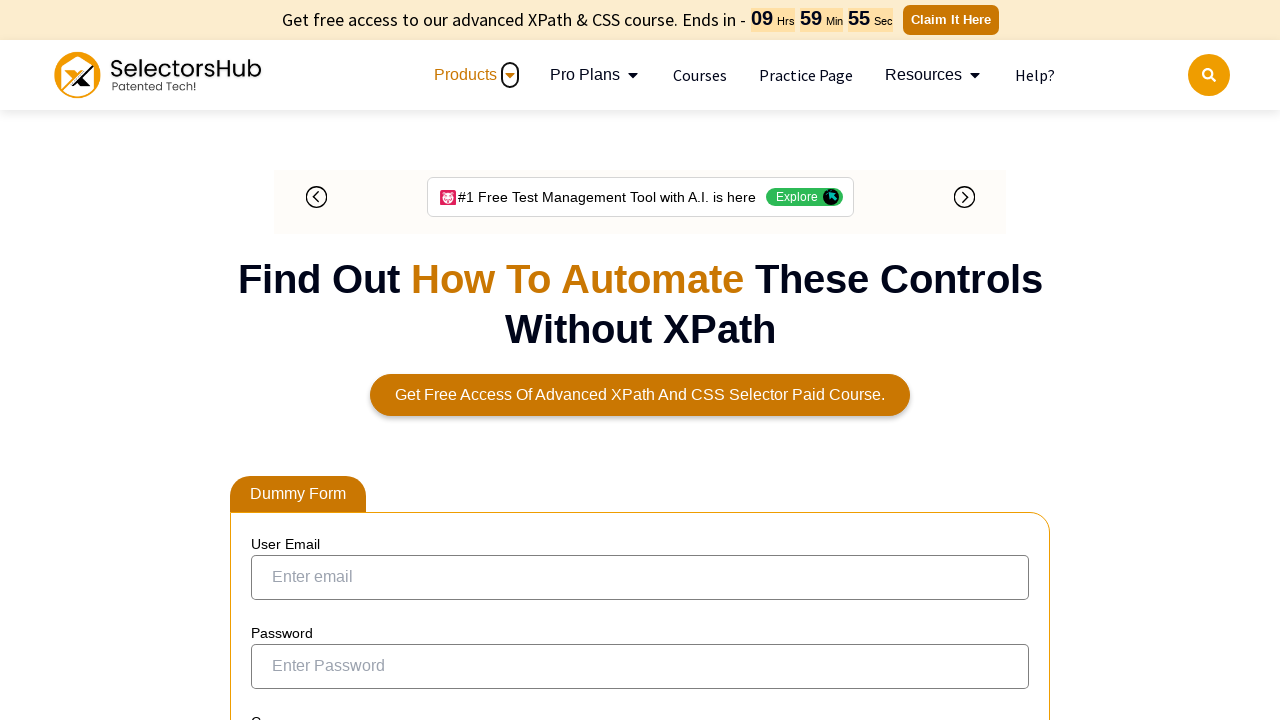

Retrieved column count from first table row
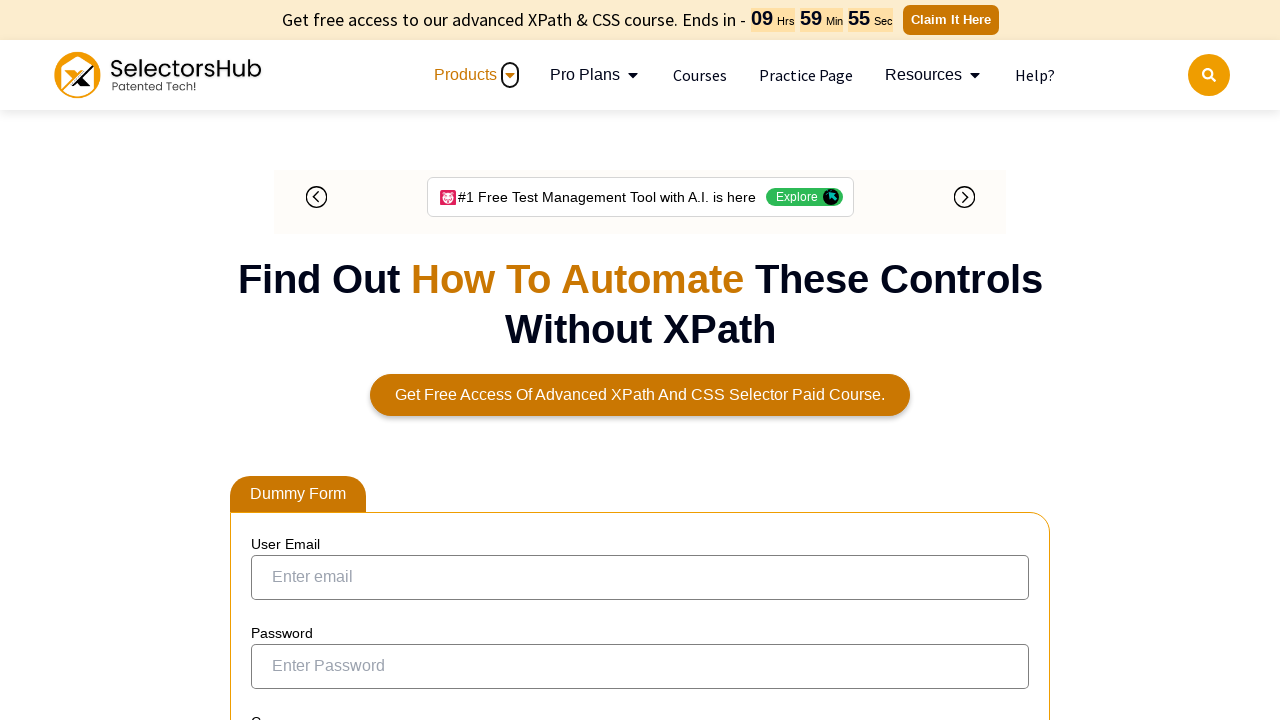

Table contains 5 columns
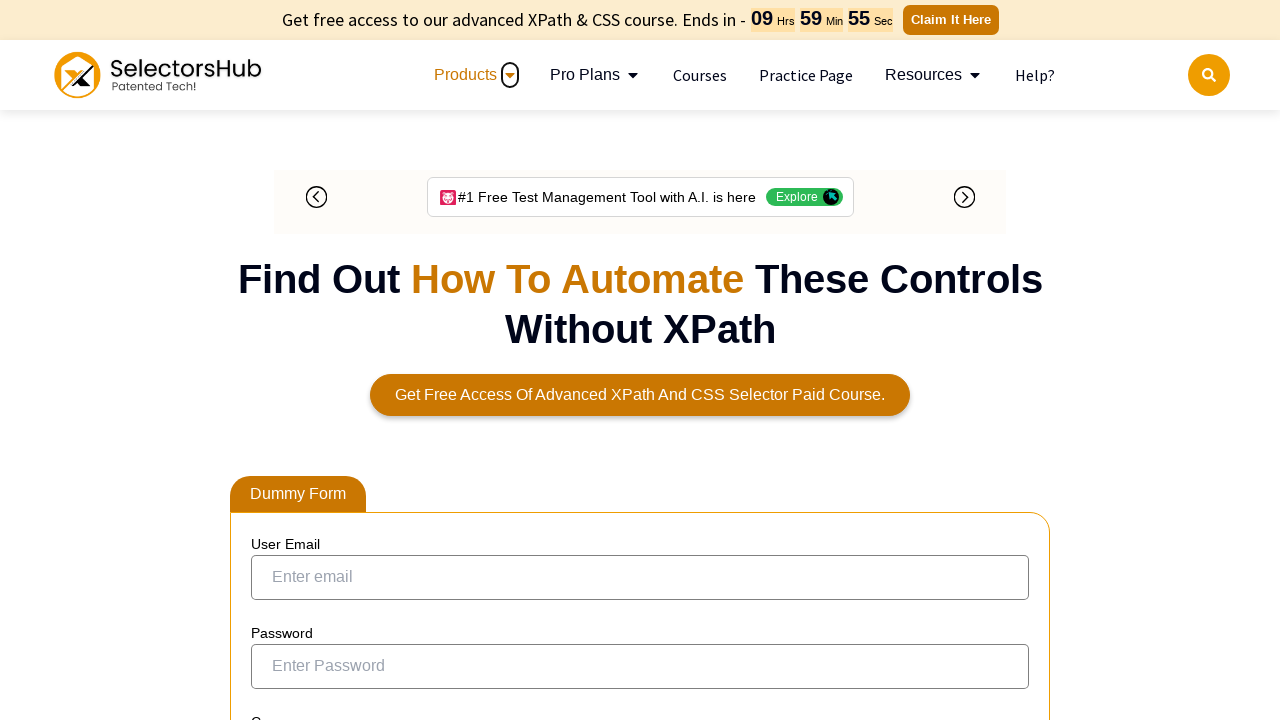

Located cell at row 1, column 1
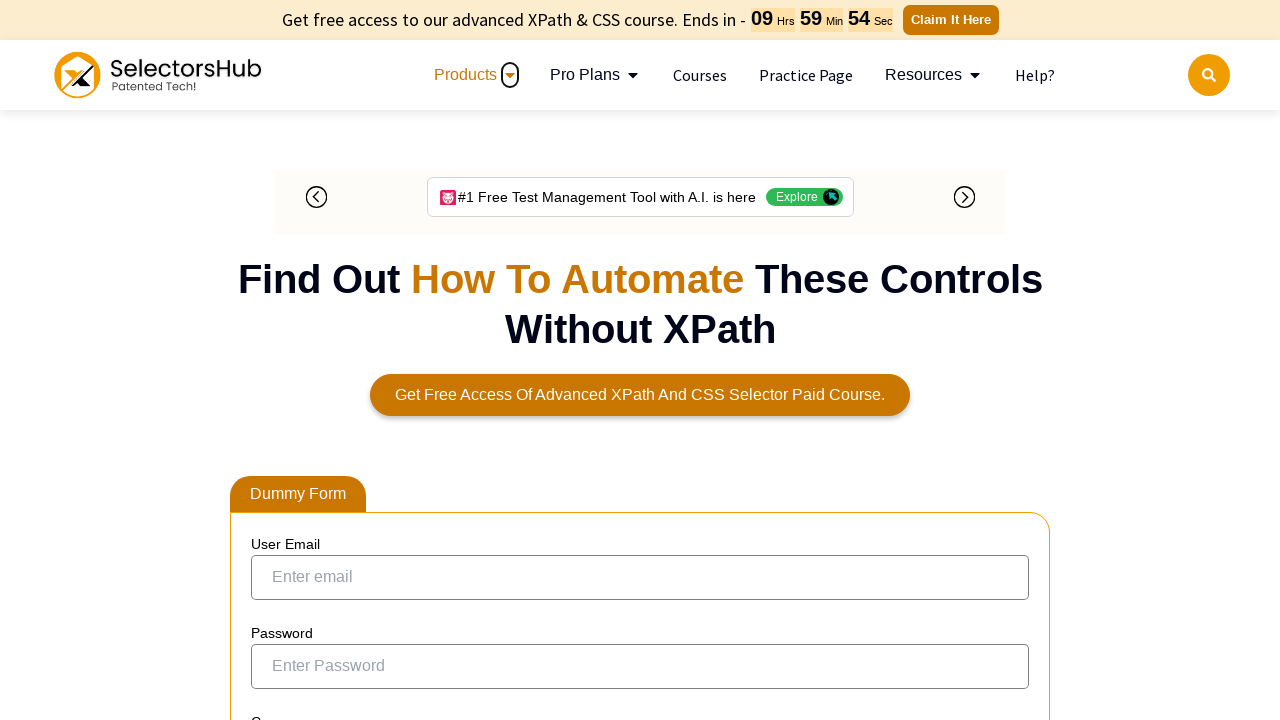

Retrieved text from cell at row 1, column 1: ''
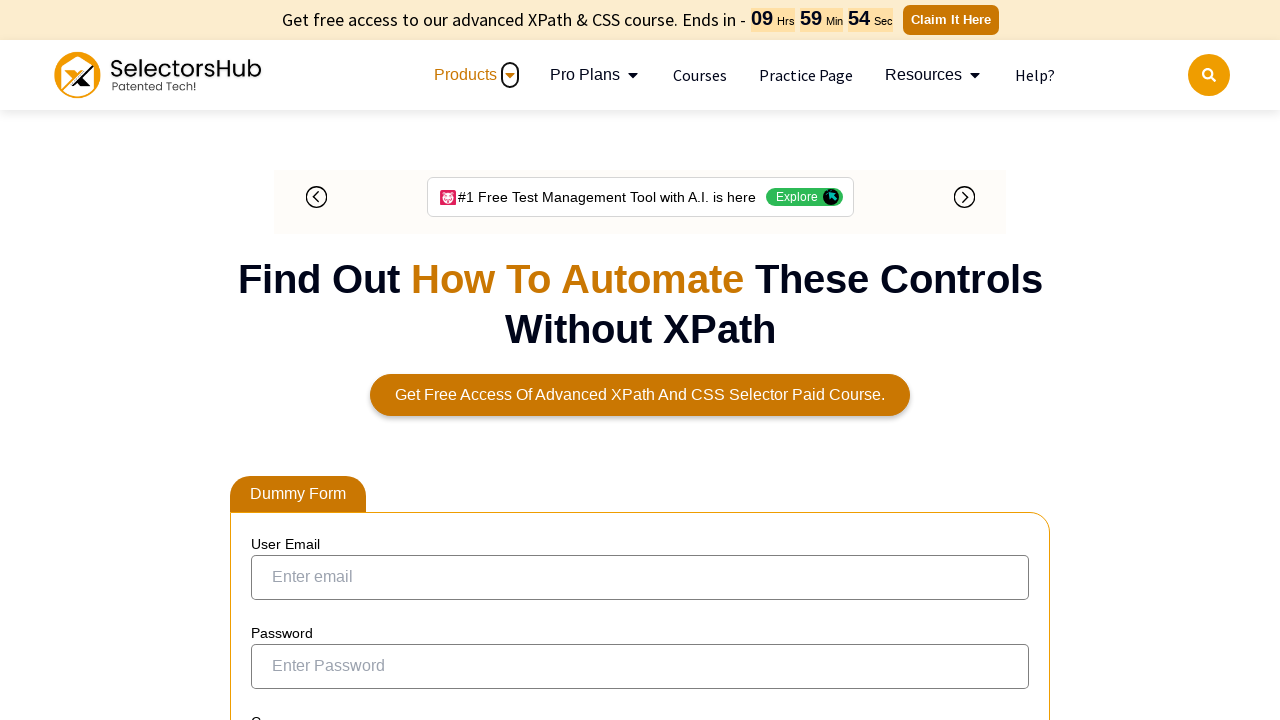

Located cell at row 1, column 2
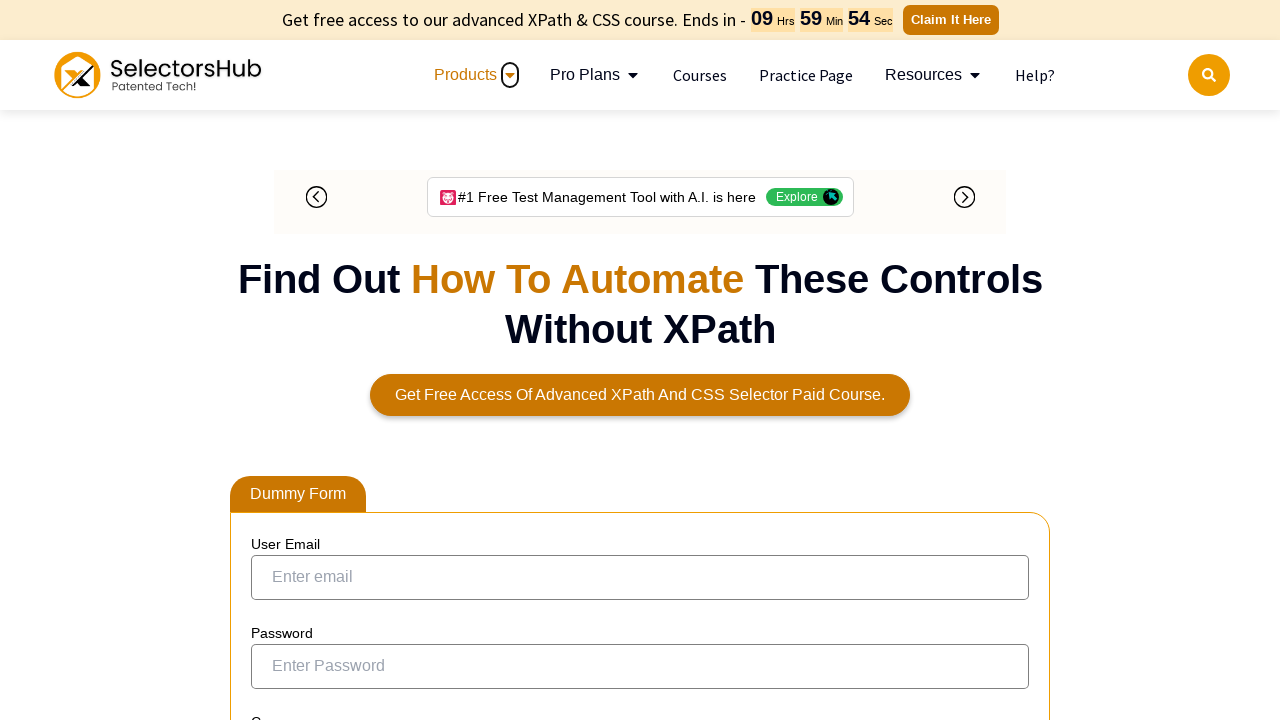

Retrieved text from cell at row 1, column 2: 'Garry.White'
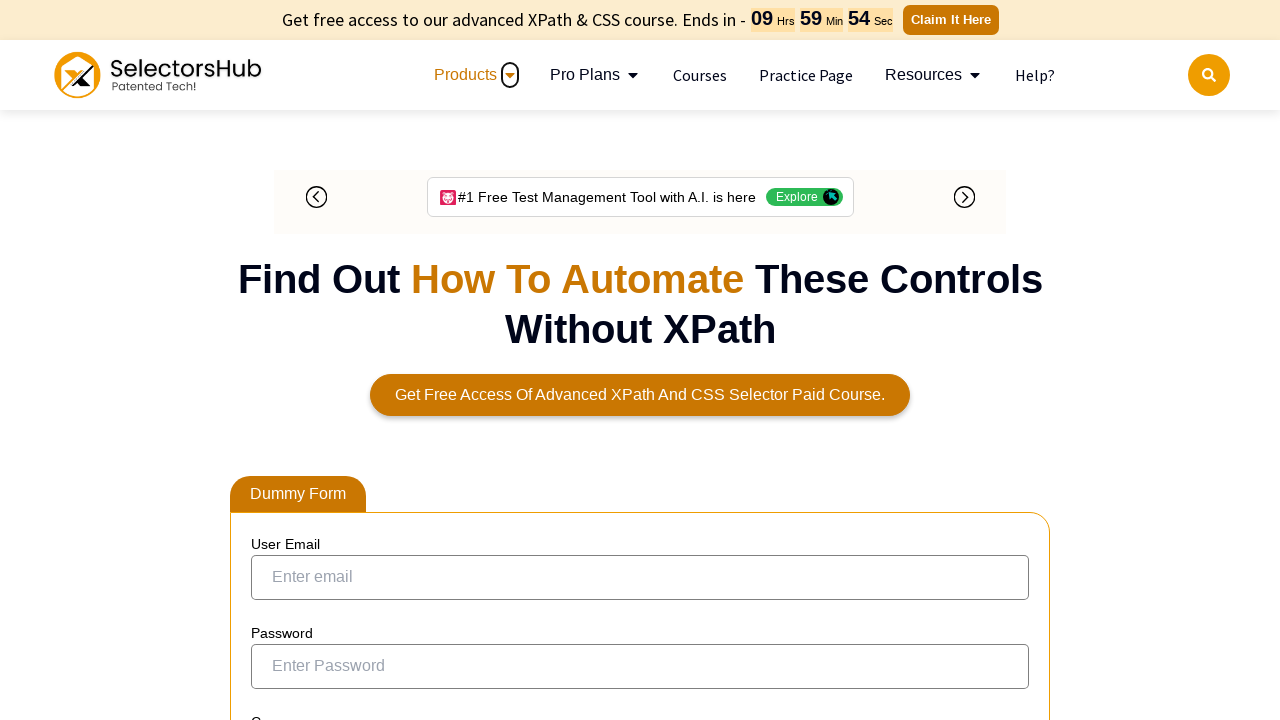

Located cell at row 1, column 3
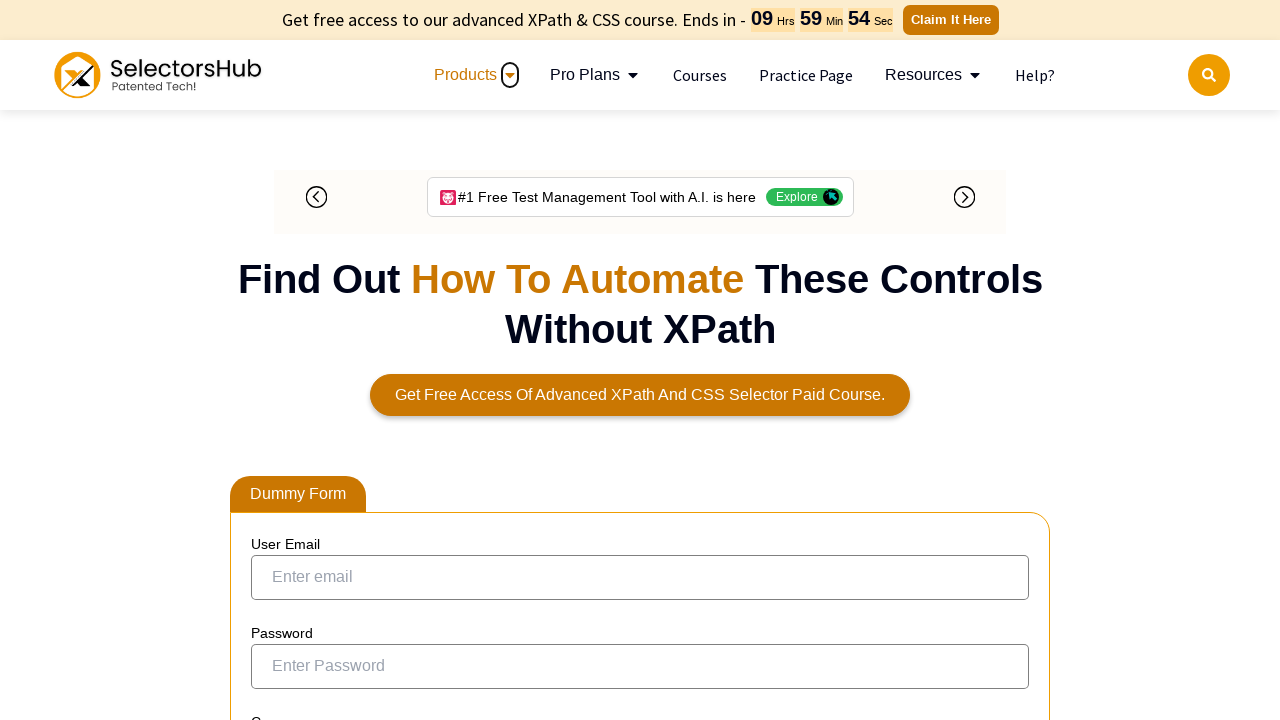

Retrieved text from cell at row 1, column 3: 'ESS'
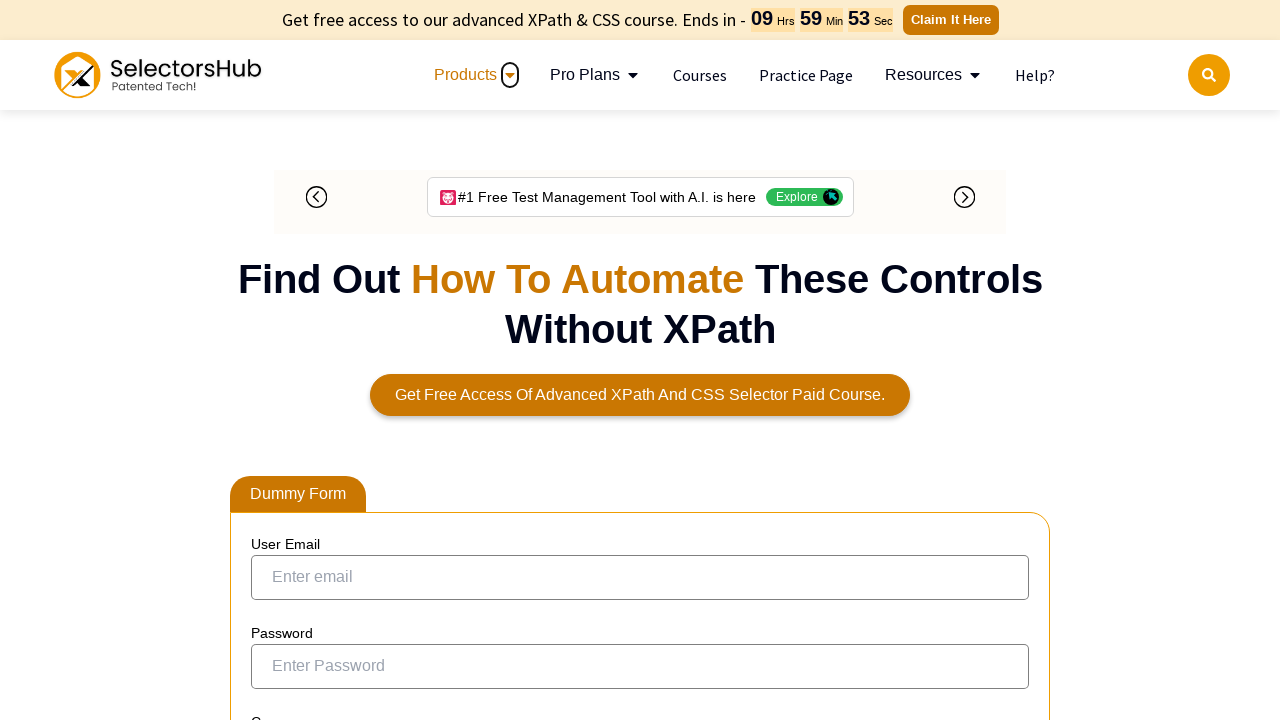

Cell at row 1, column 3 contains 'ESS'
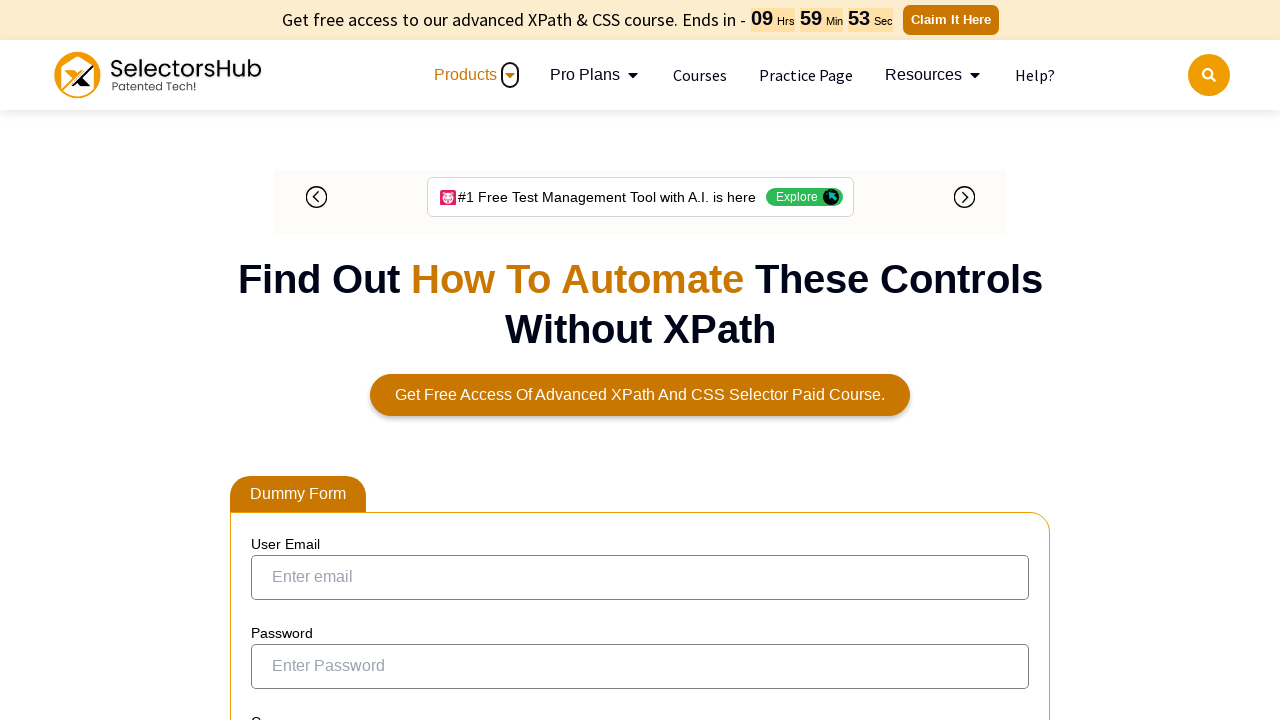

Clicked cell 2 columns to the left at row 1, column 1 at (274, 360) on //div[@id='tableWrapper']/table/tbody/tr[1]/td[1]
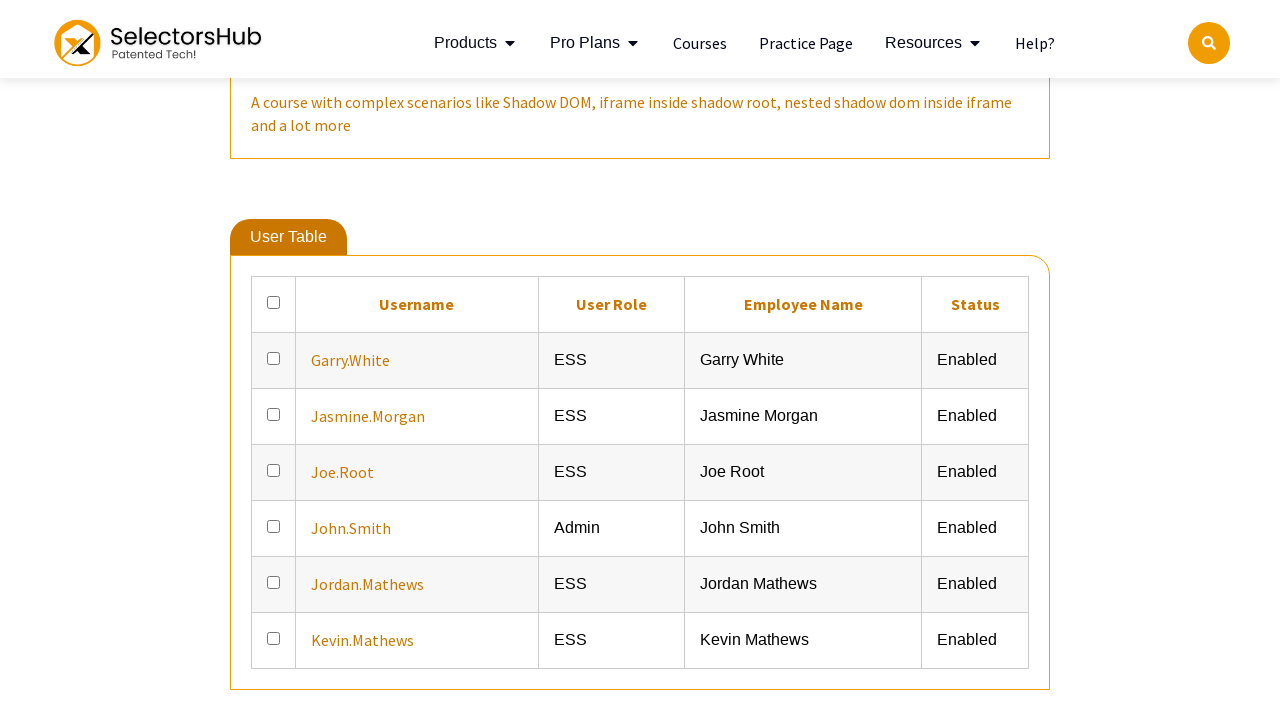

Located cell at row 1, column 4
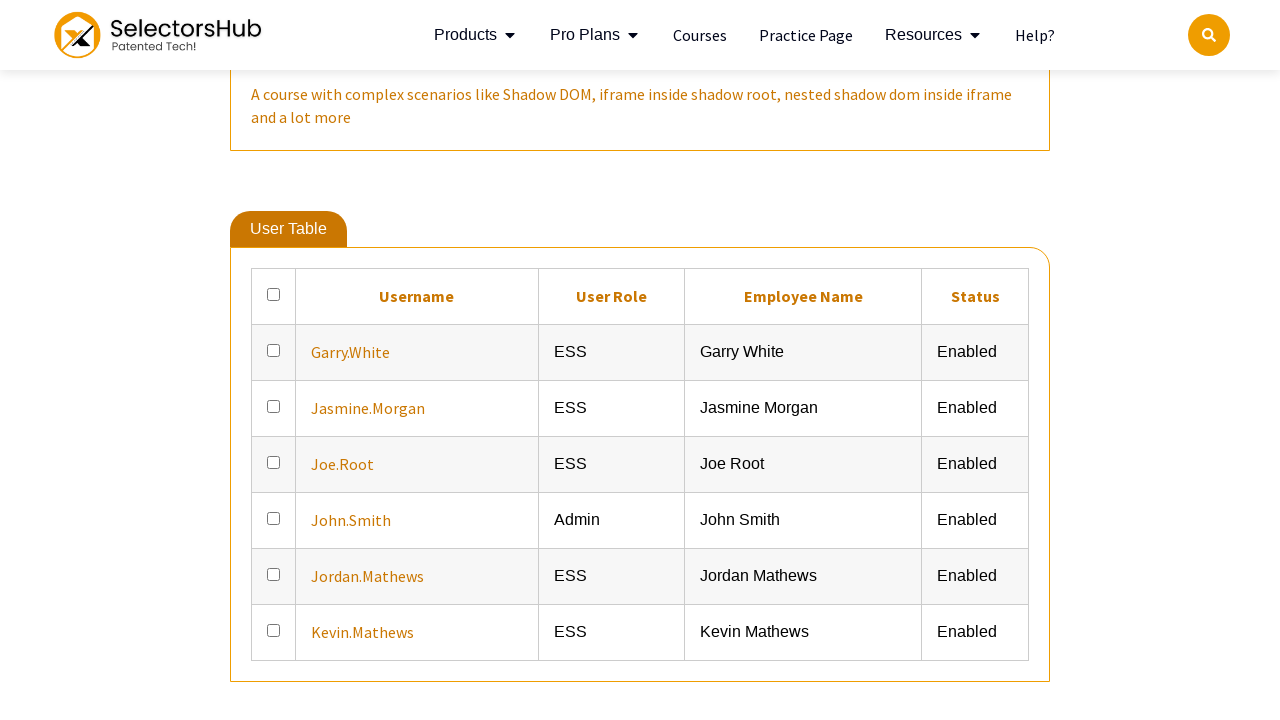

Retrieved text from cell at row 1, column 4: 'Garry White'
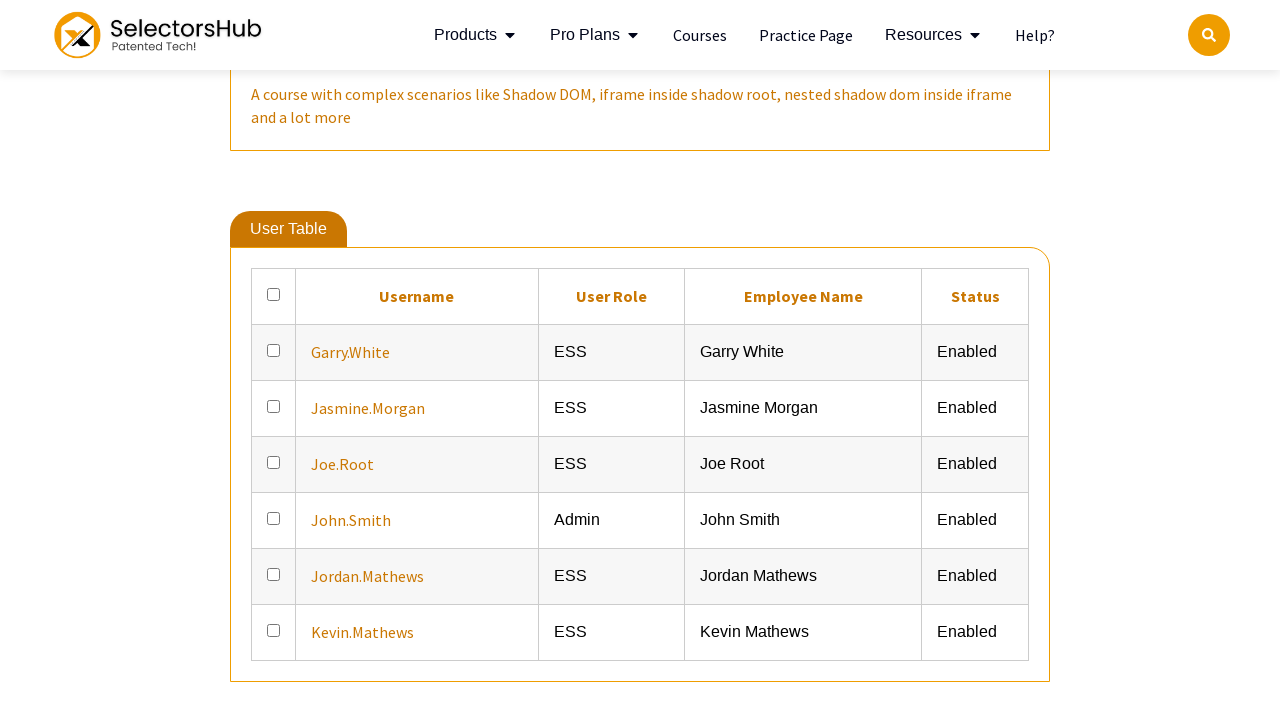

Located cell at row 1, column 5
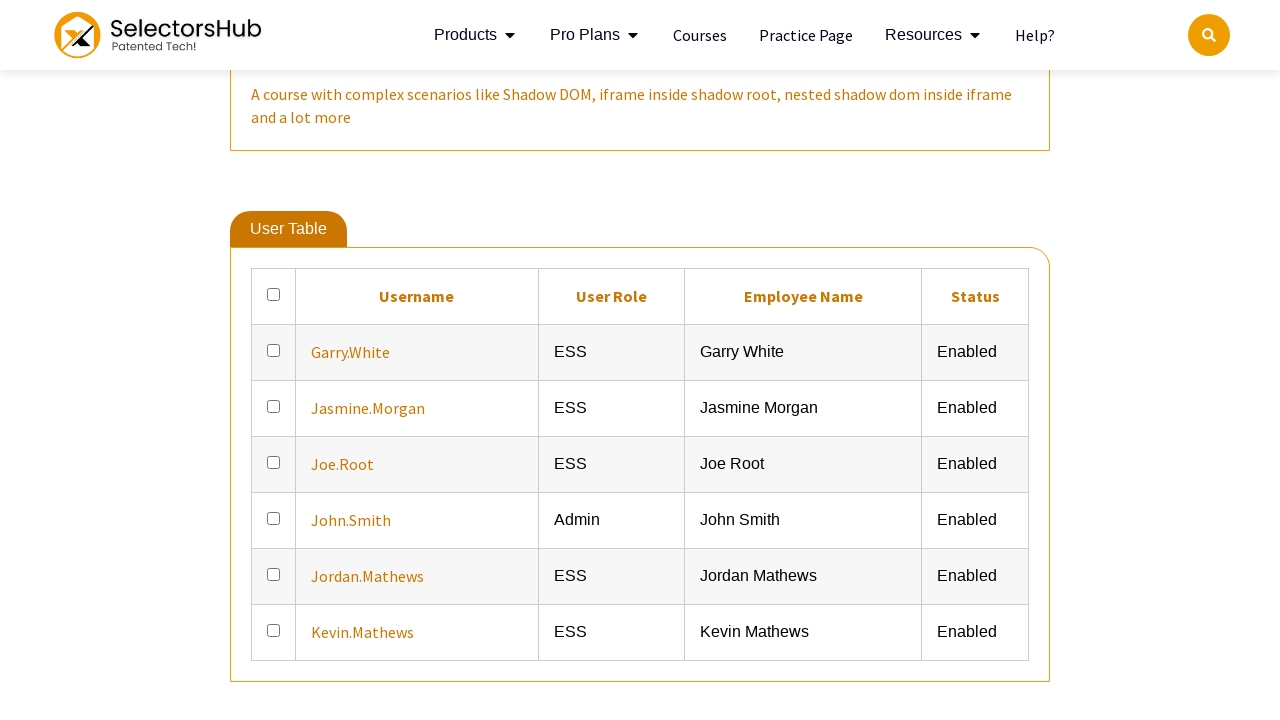

Retrieved text from cell at row 1, column 5: 'Enabled'
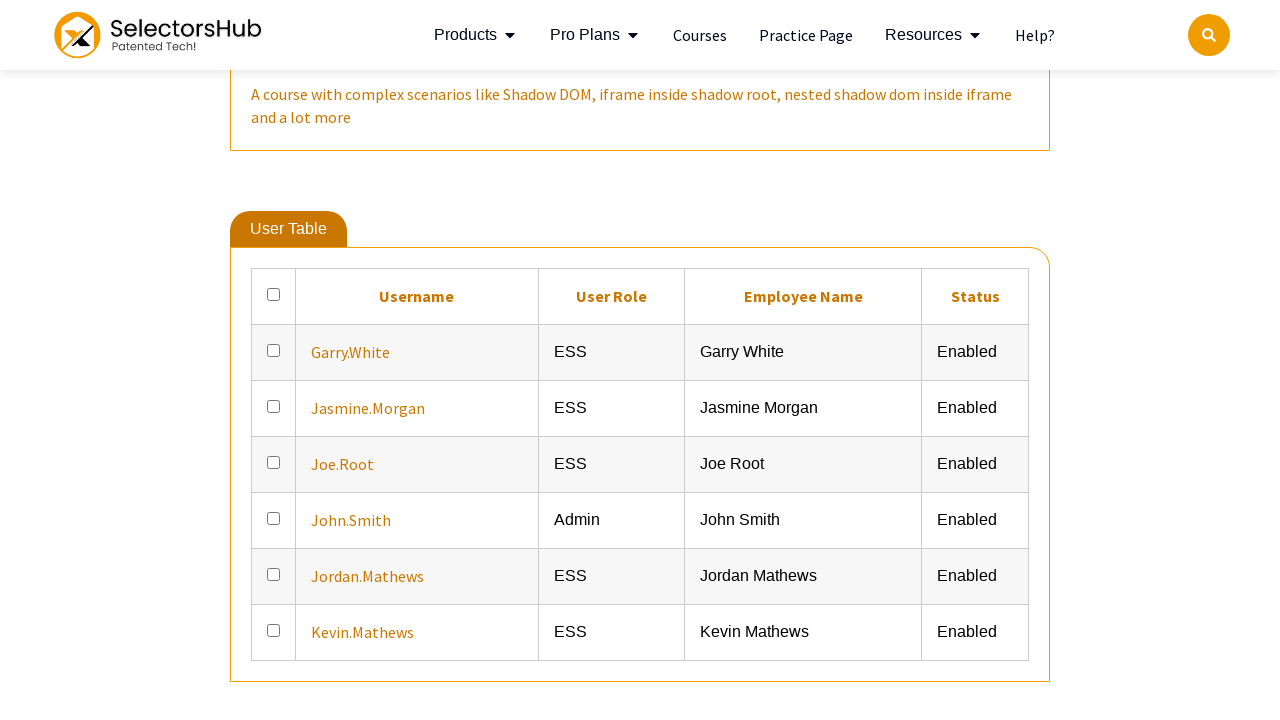

Located cell at row 2, column 1
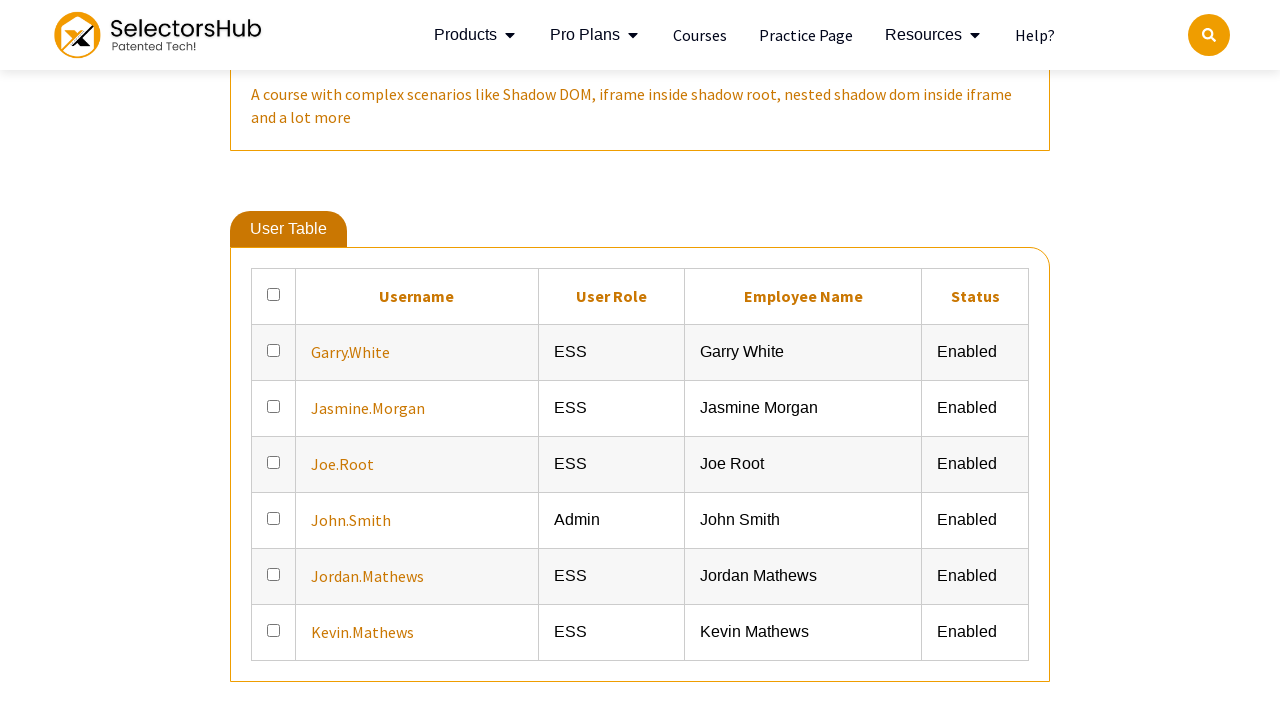

Retrieved text from cell at row 2, column 1: ''
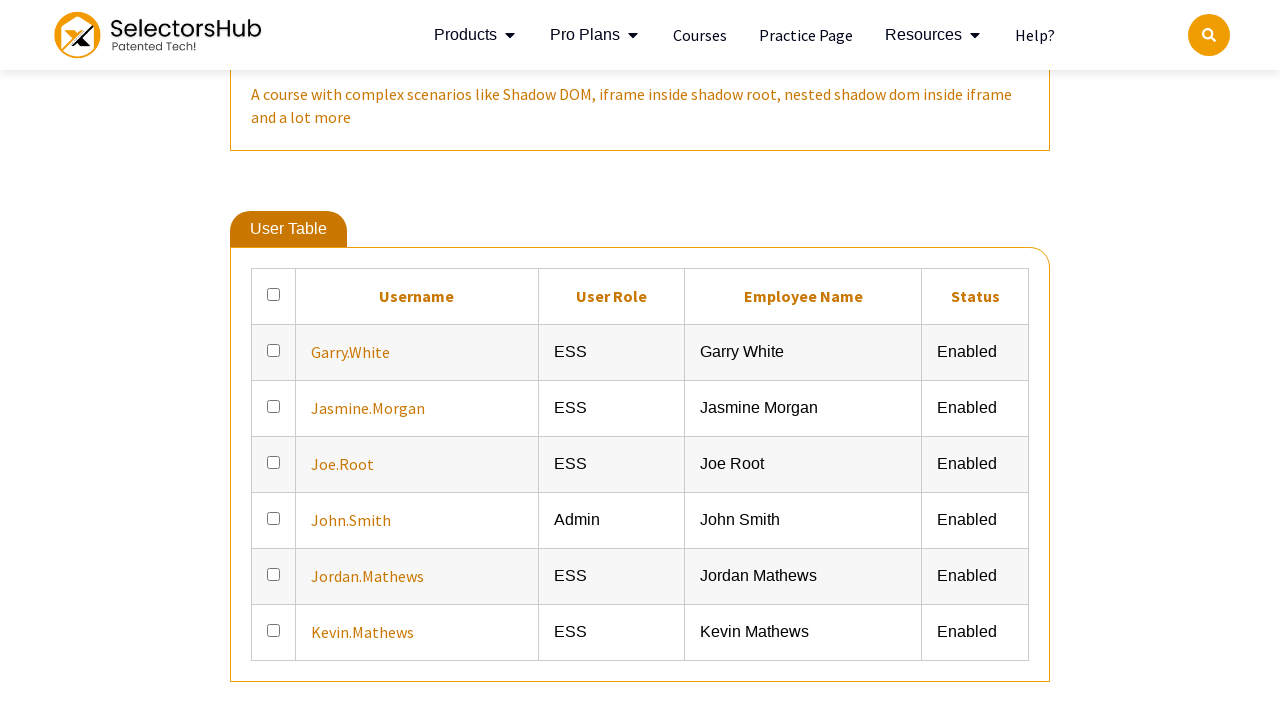

Located cell at row 2, column 2
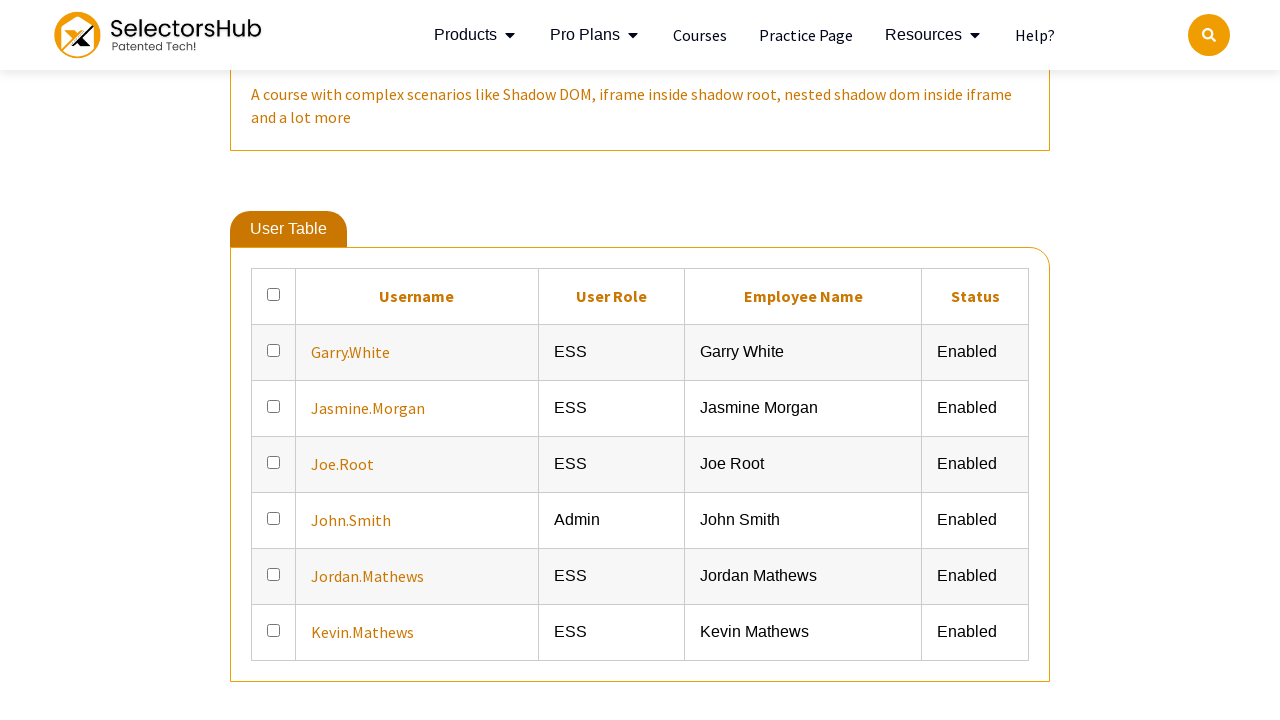

Retrieved text from cell at row 2, column 2: 'Jasmine.Morgan'
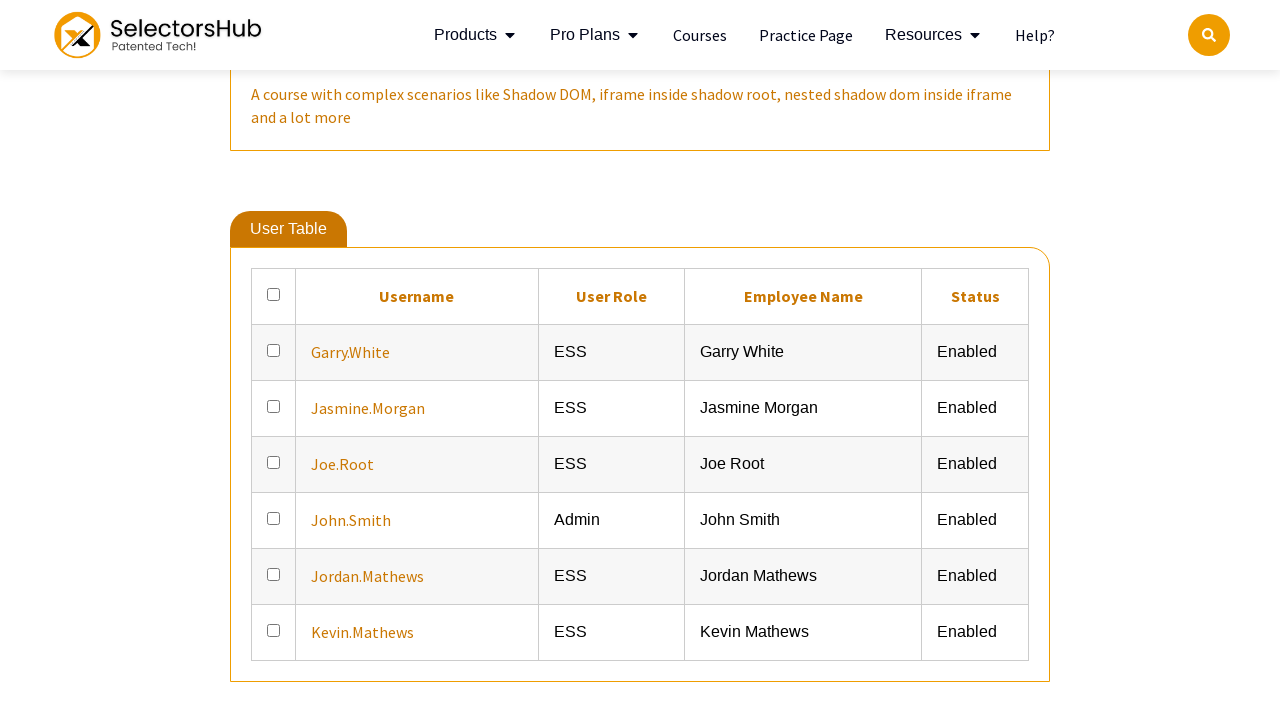

Located cell at row 2, column 3
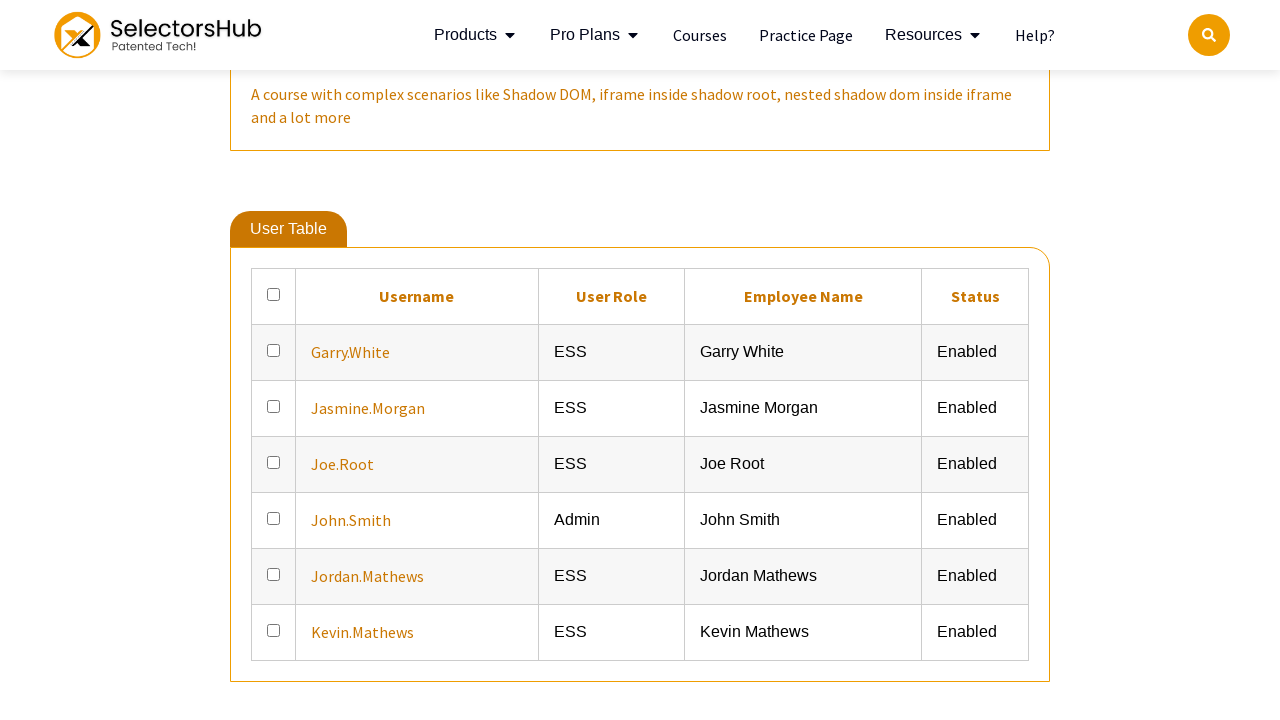

Retrieved text from cell at row 2, column 3: 'ESS'
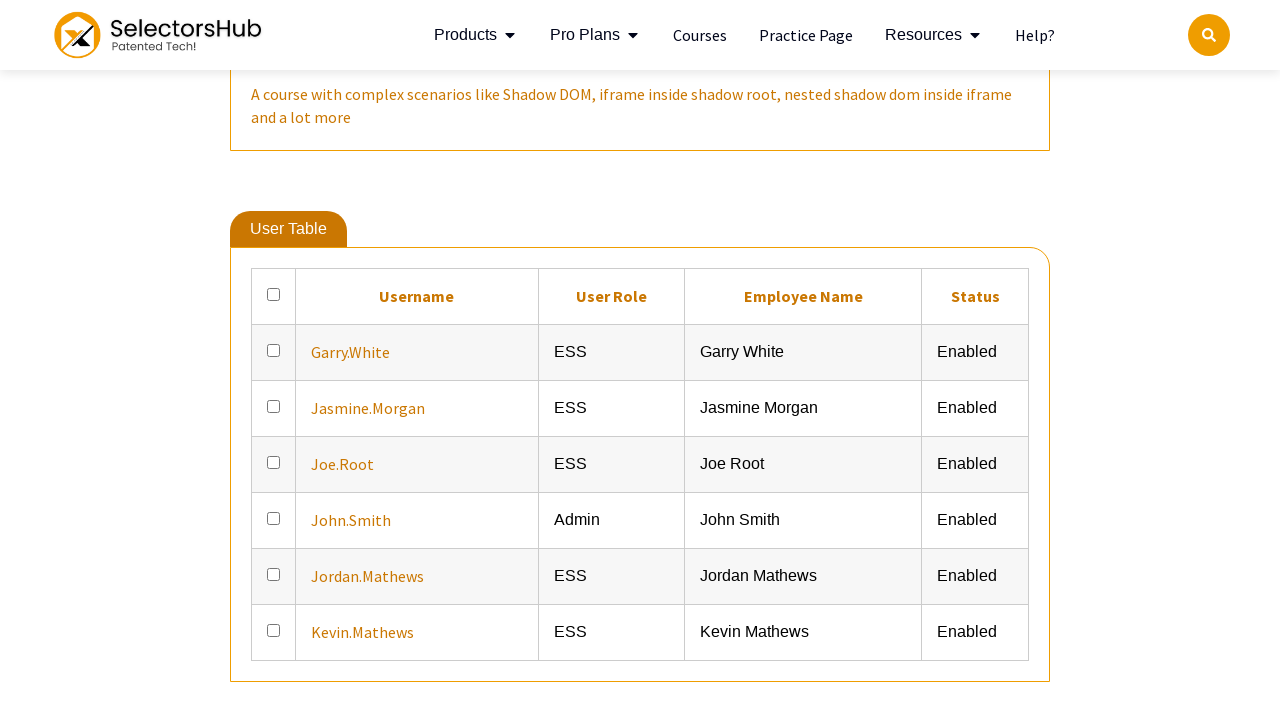

Cell at row 2, column 3 contains 'ESS'
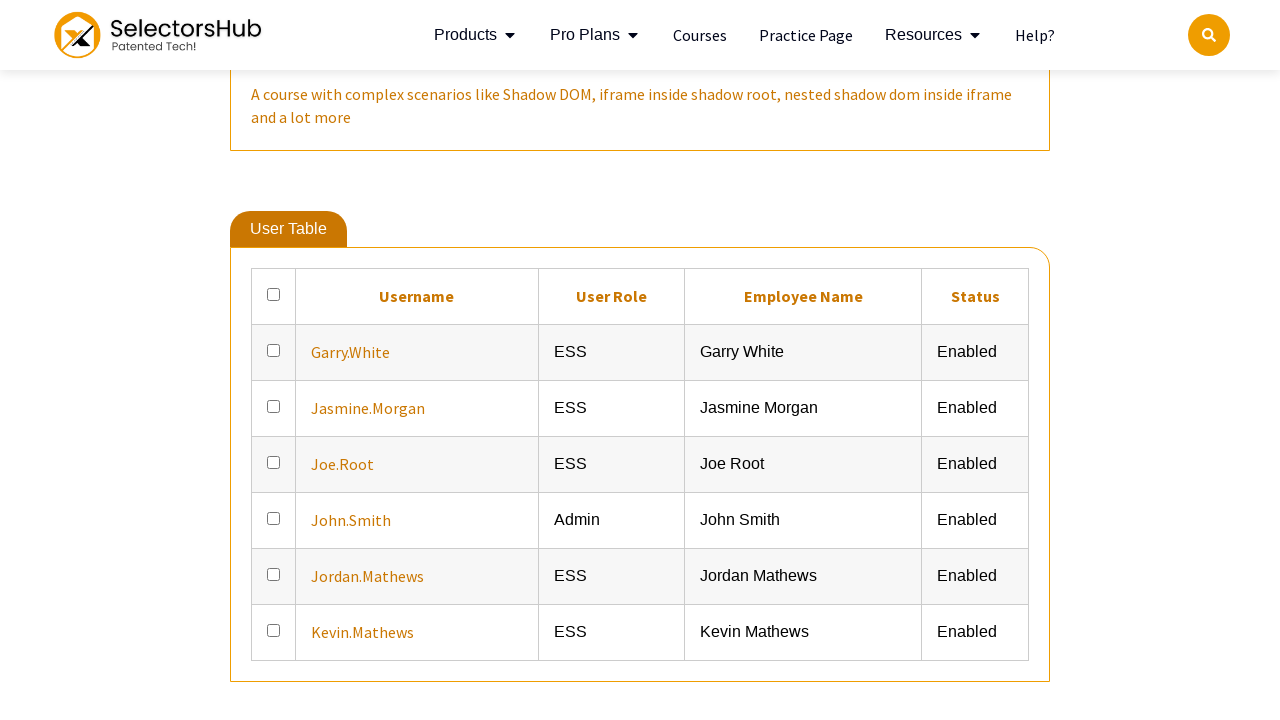

Clicked cell 2 columns to the left at row 2, column 1 at (274, 408) on //div[@id='tableWrapper']/table/tbody/tr[2]/td[1]
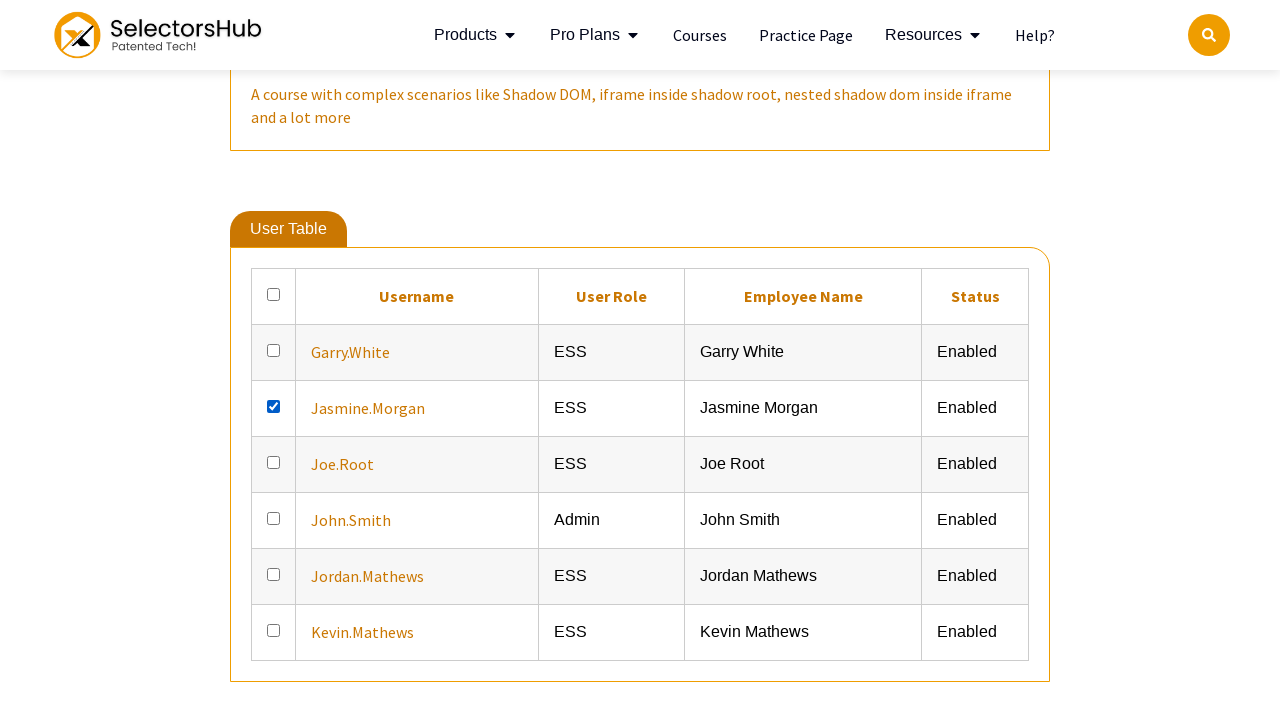

Located cell at row 2, column 4
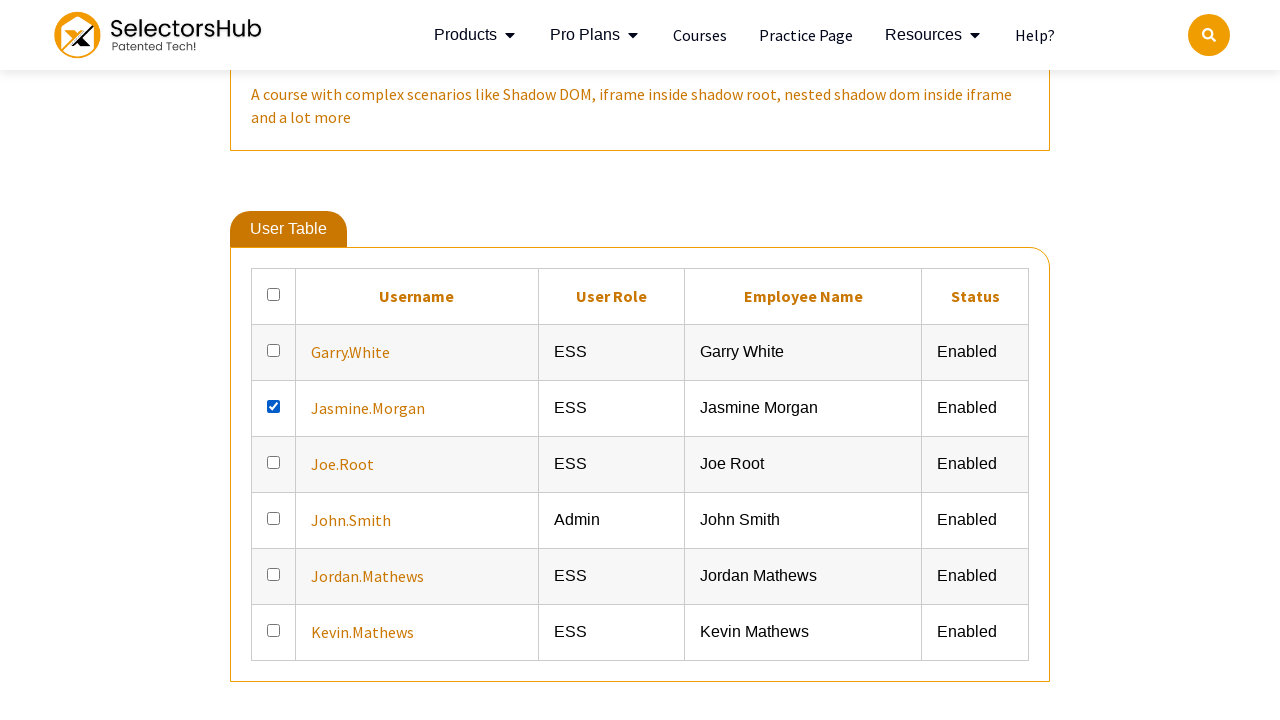

Retrieved text from cell at row 2, column 4: 'Jasmine Morgan'
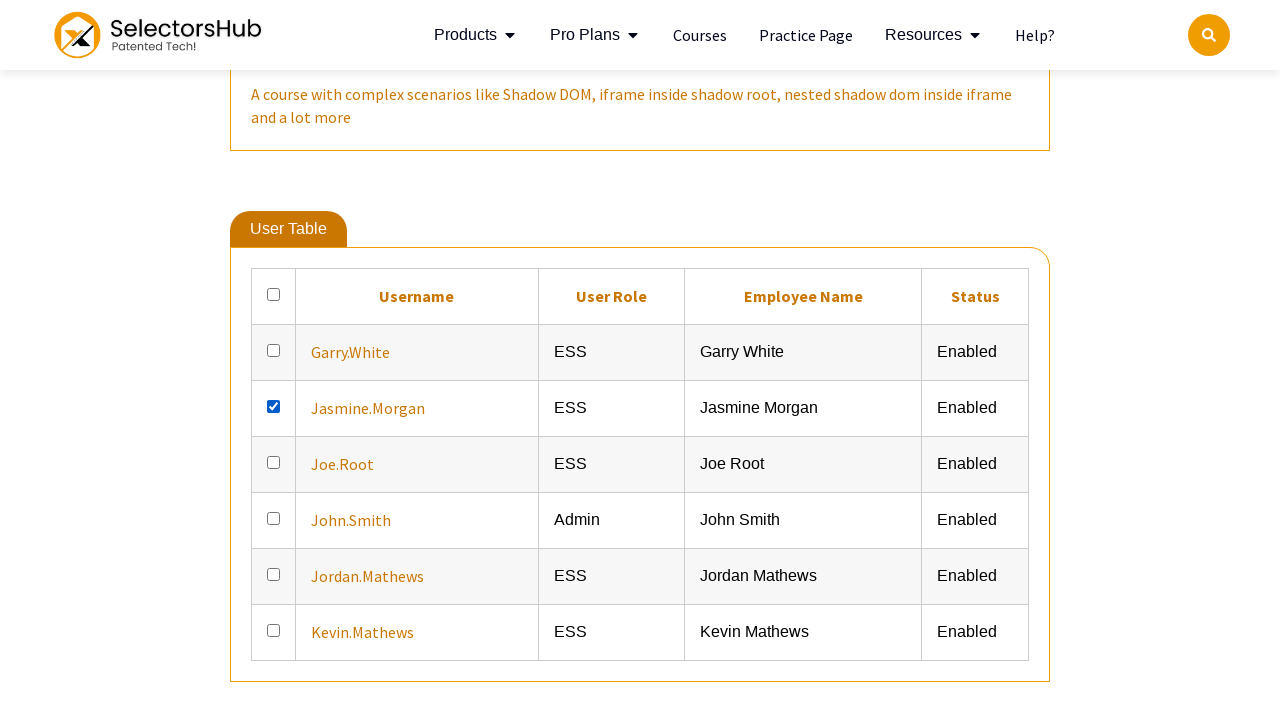

Located cell at row 2, column 5
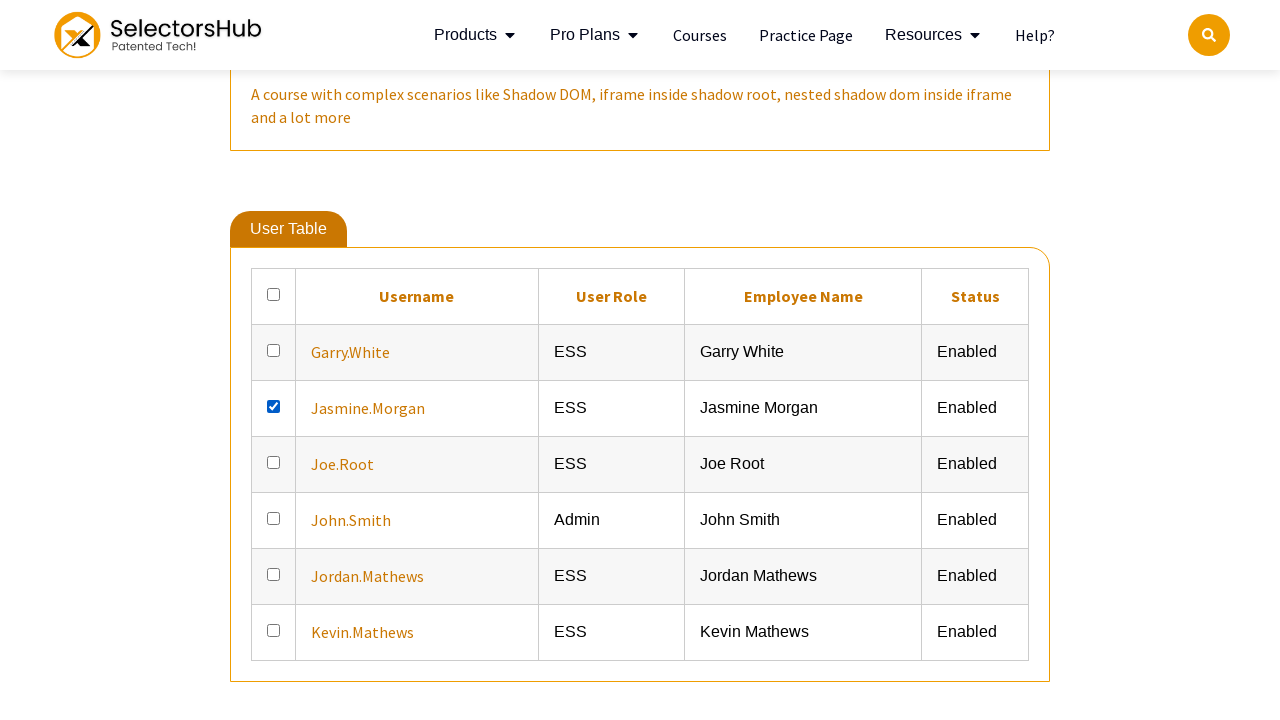

Retrieved text from cell at row 2, column 5: 'Enabled'
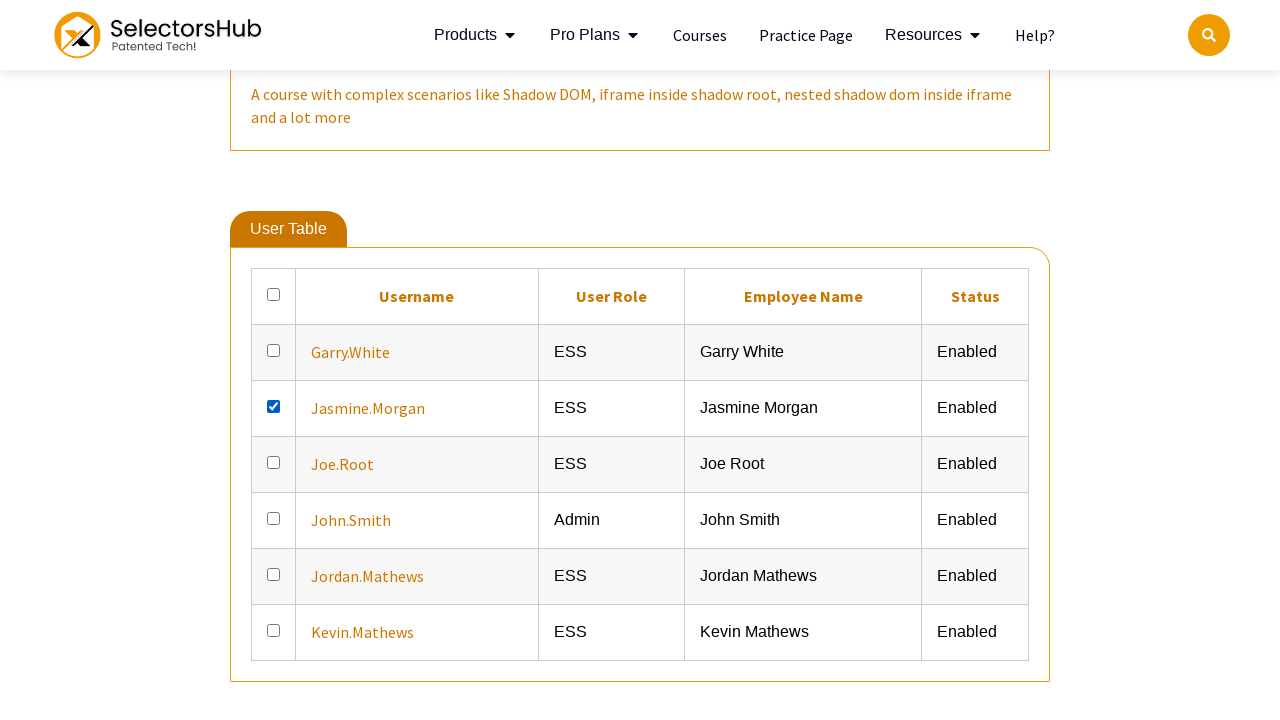

Located cell at row 3, column 1
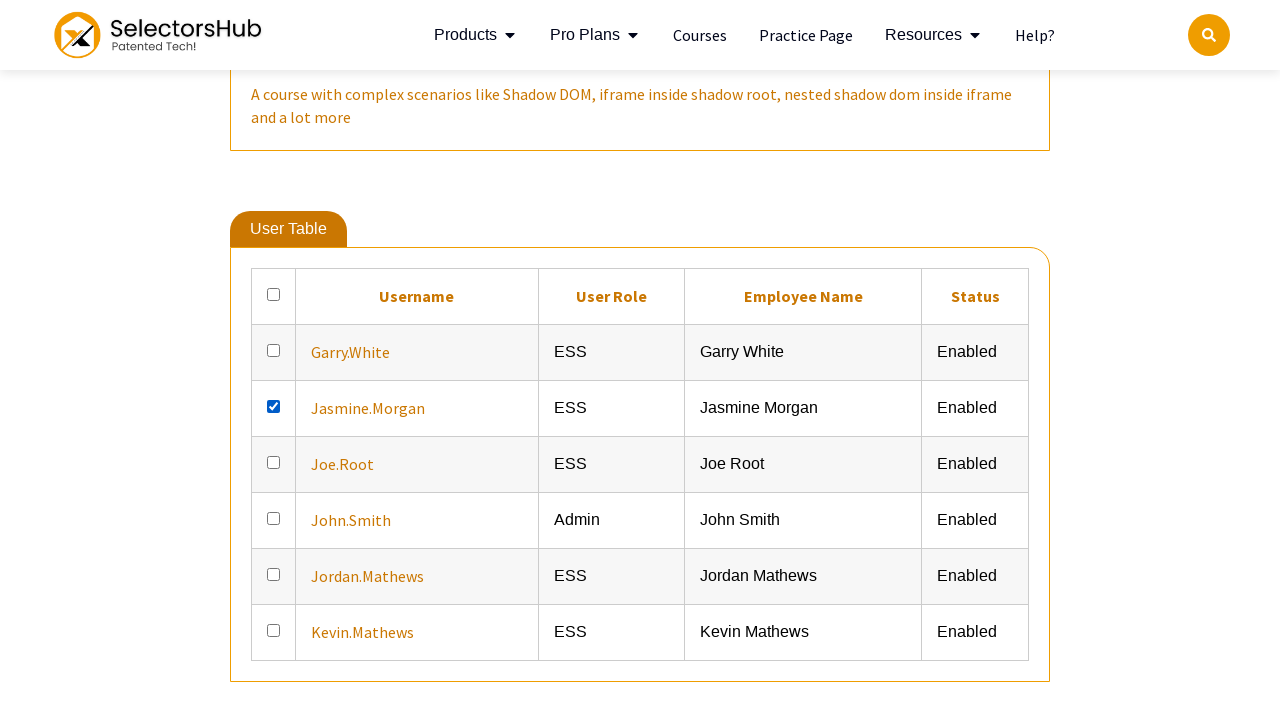

Retrieved text from cell at row 3, column 1: ''
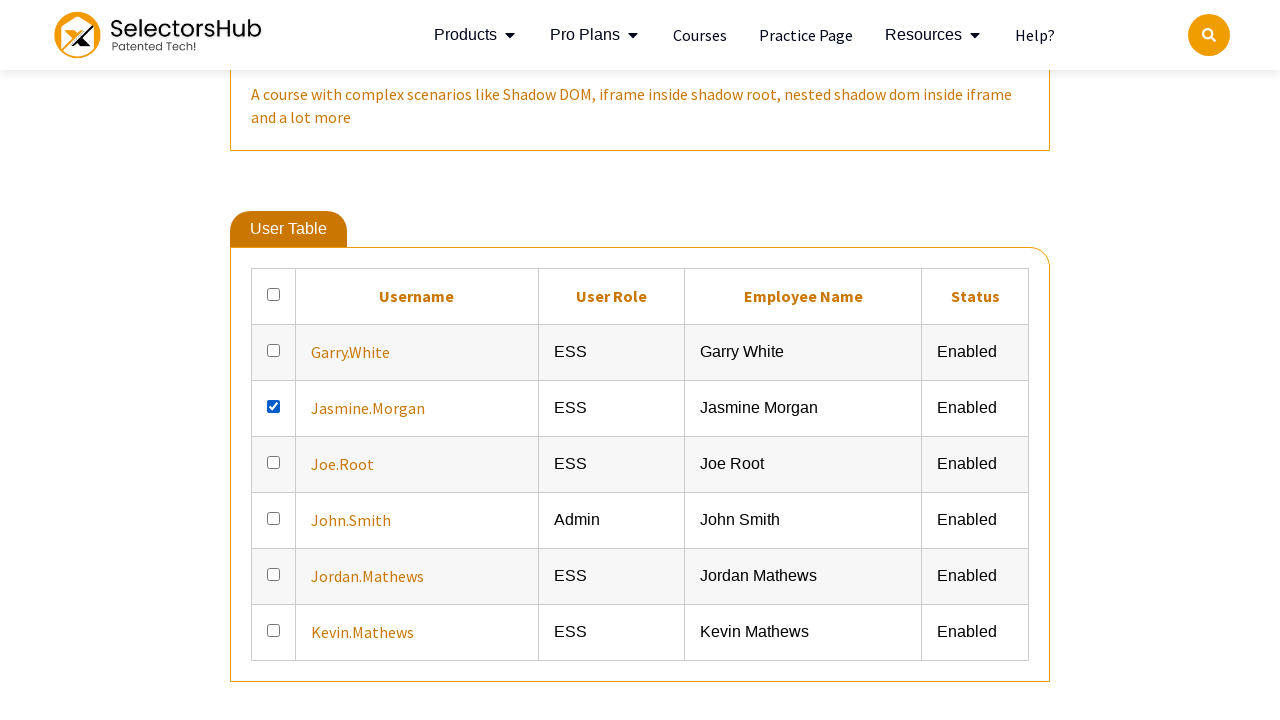

Located cell at row 3, column 2
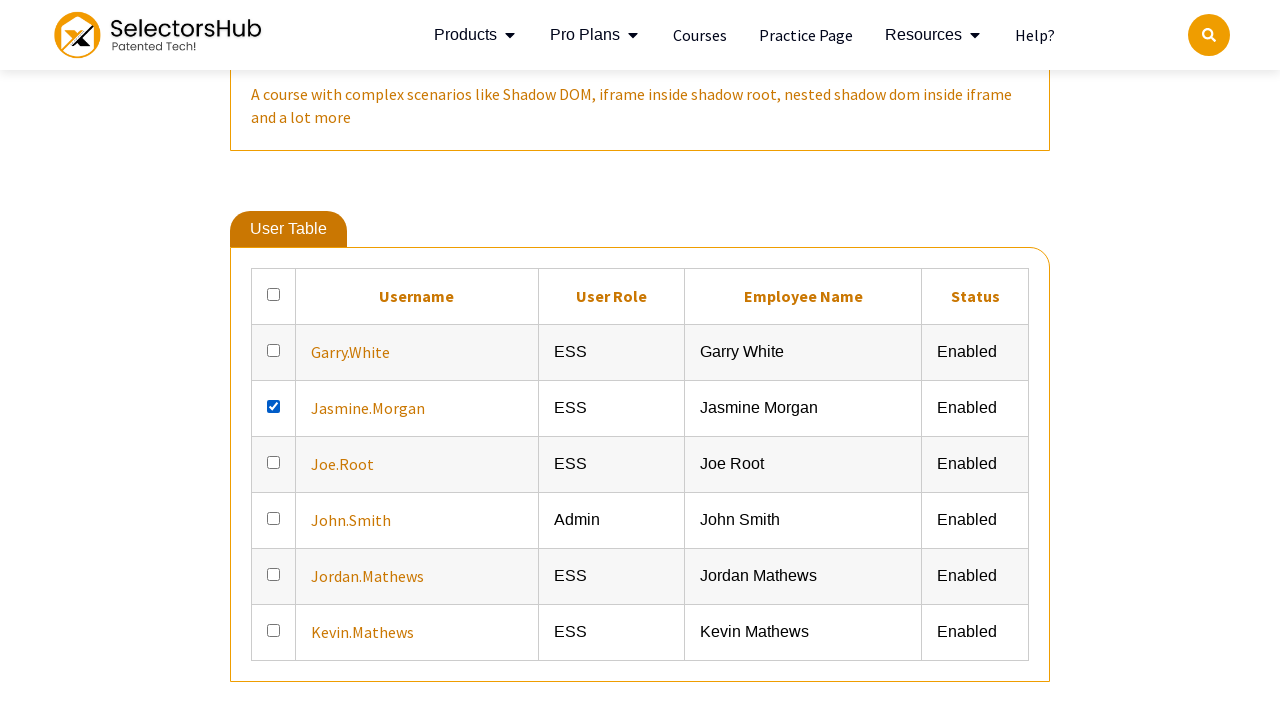

Retrieved text from cell at row 3, column 2: 'Joe.Root'
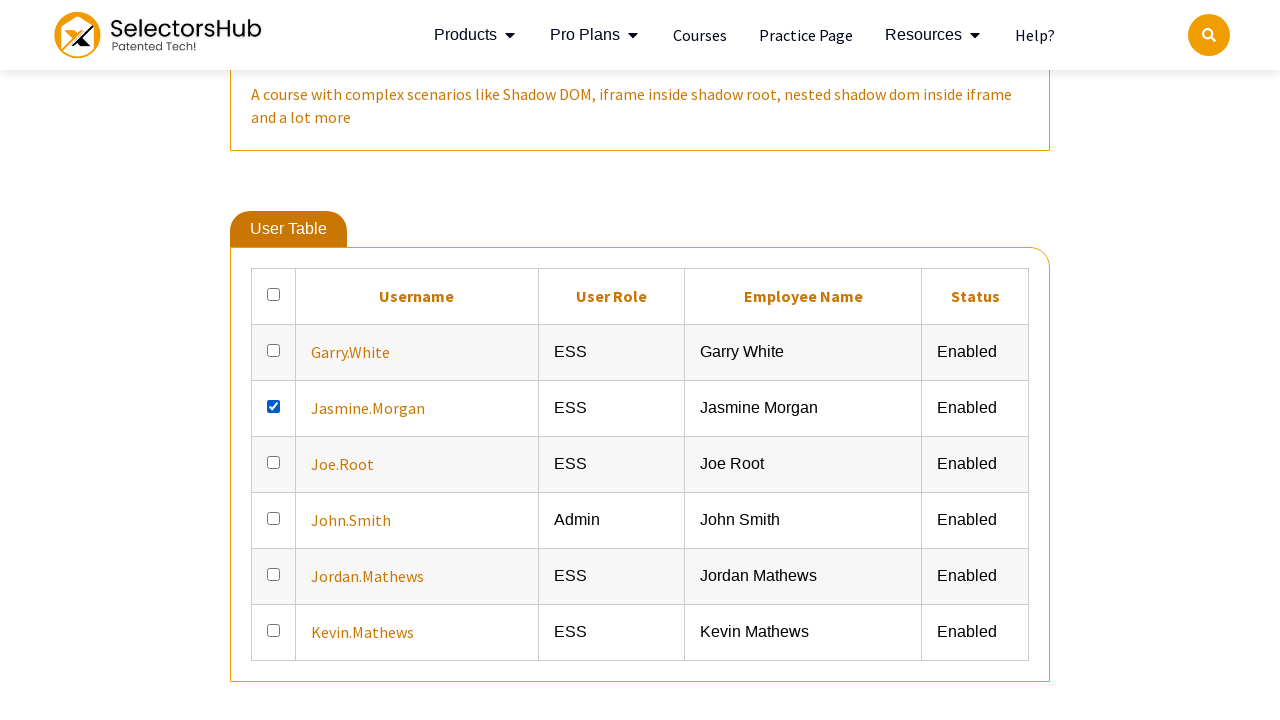

Located cell at row 3, column 3
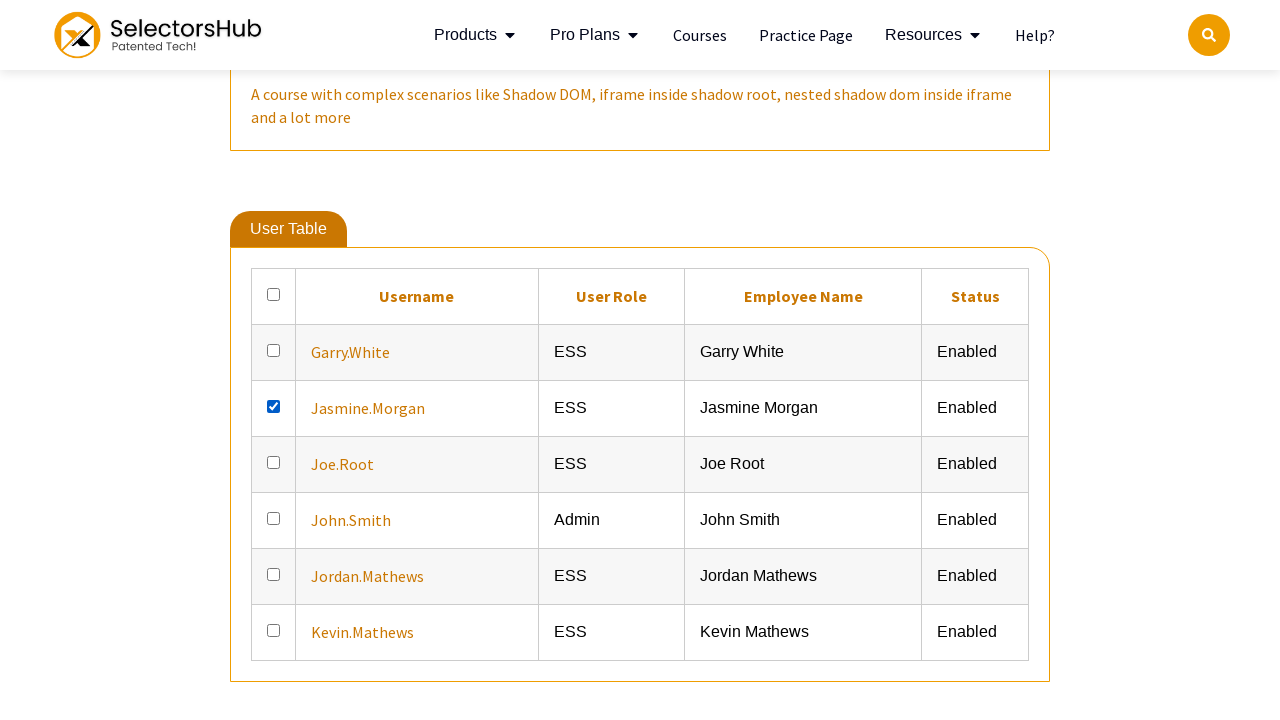

Retrieved text from cell at row 3, column 3: 'ESS'
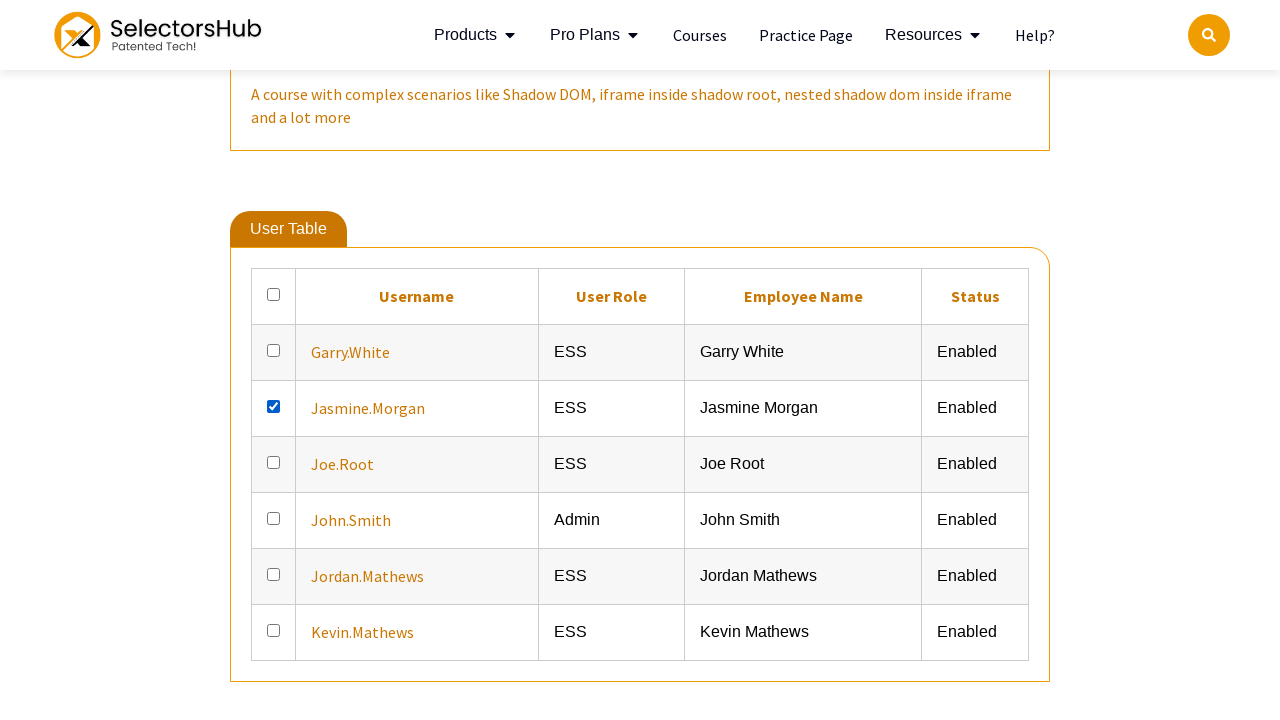

Cell at row 3, column 3 contains 'ESS'
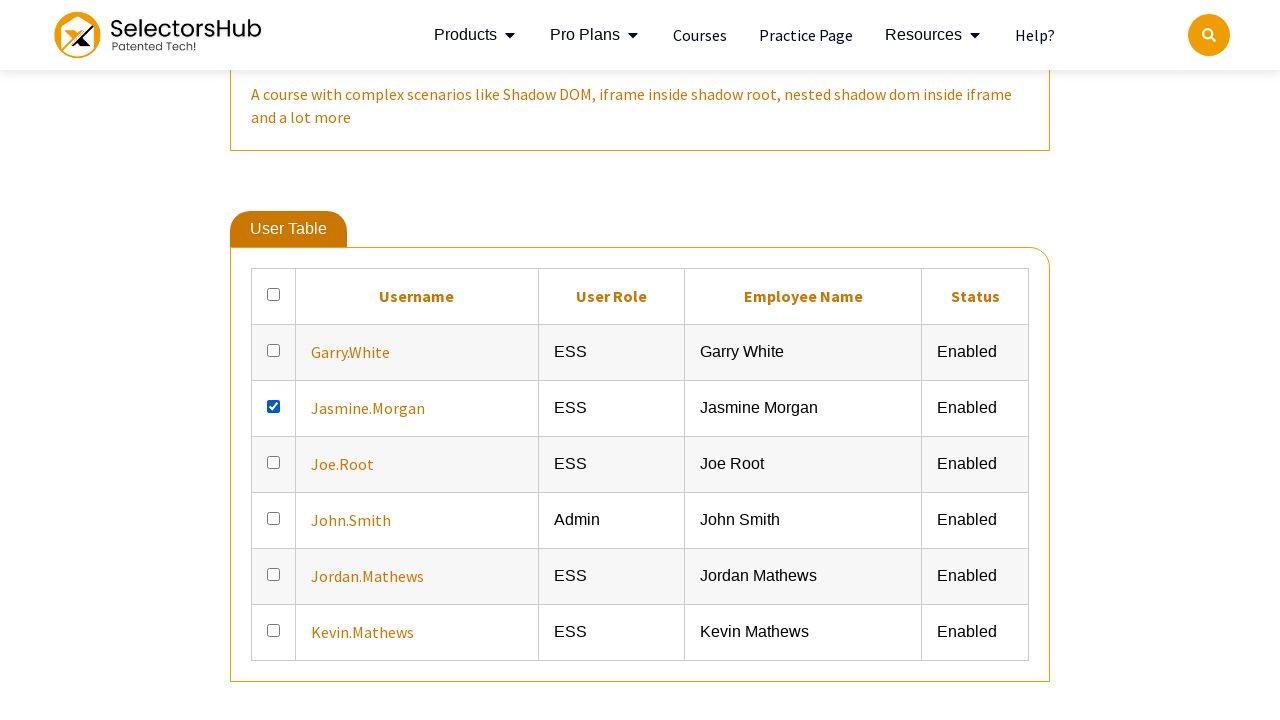

Clicked cell 2 columns to the left at row 3, column 1 at (274, 464) on //div[@id='tableWrapper']/table/tbody/tr[3]/td[1]
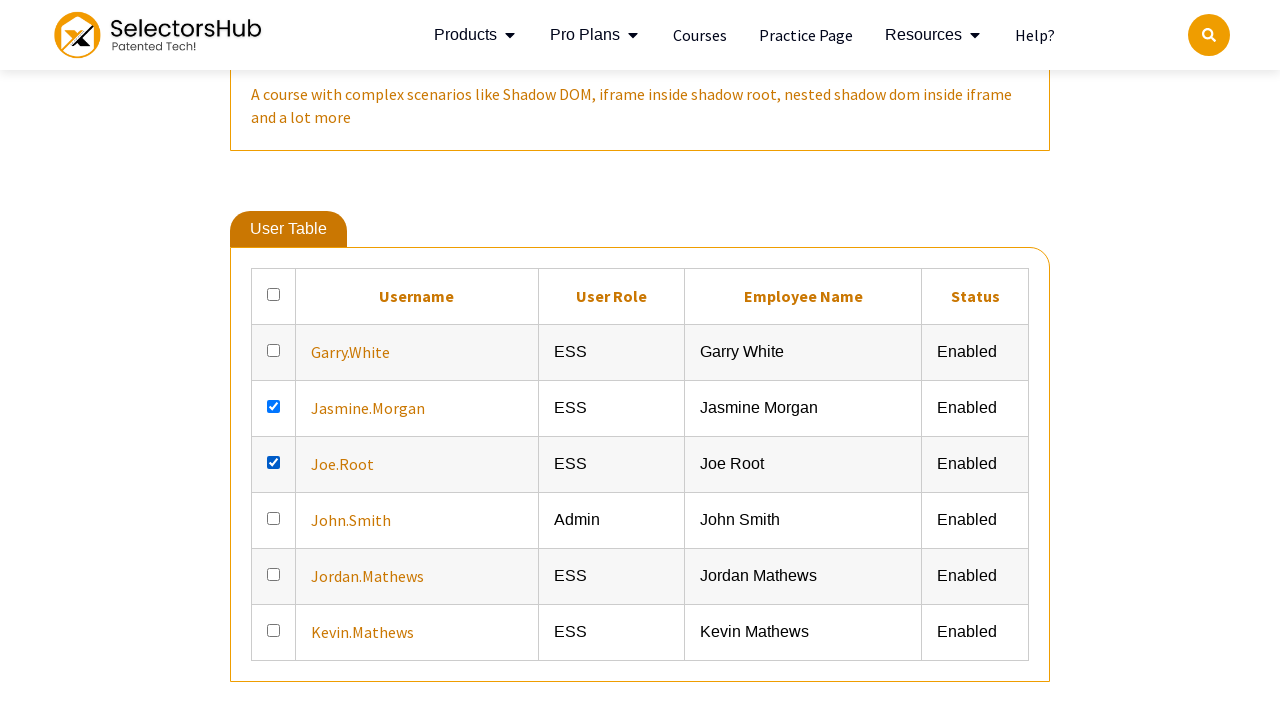

Located cell at row 3, column 4
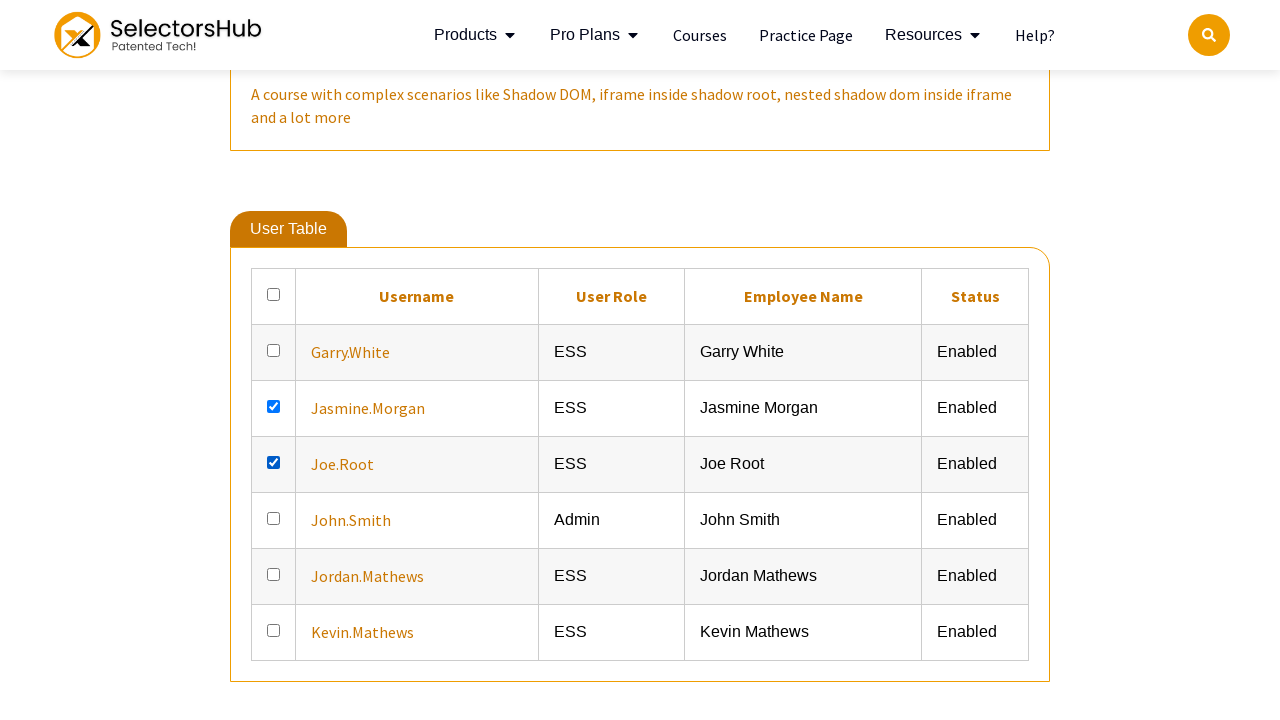

Retrieved text from cell at row 3, column 4: 'Joe Root'
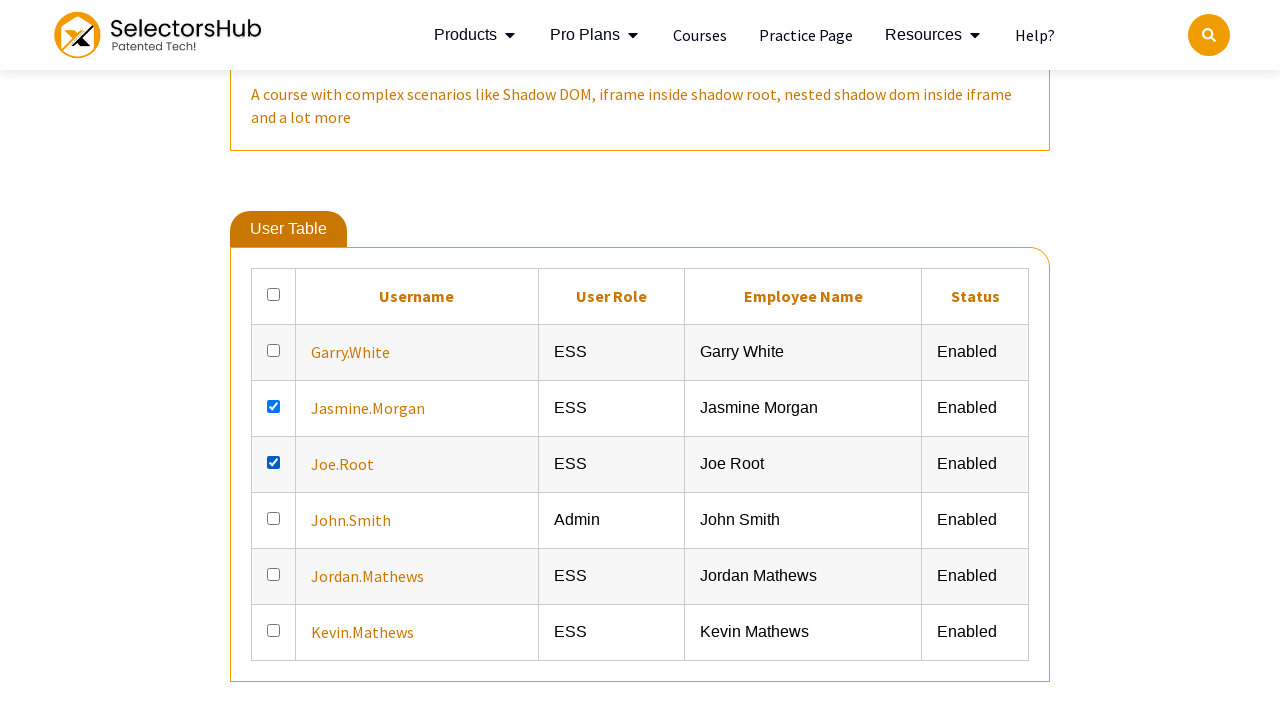

Located cell at row 3, column 5
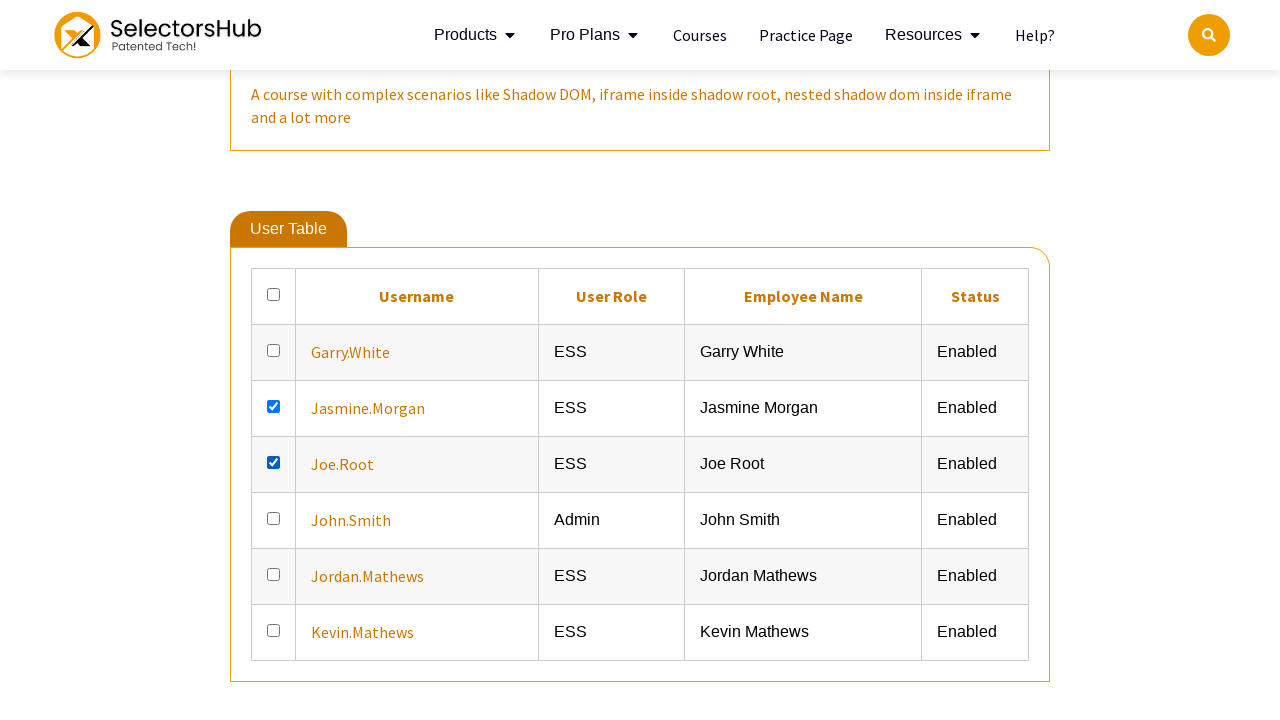

Retrieved text from cell at row 3, column 5: 'Enabled'
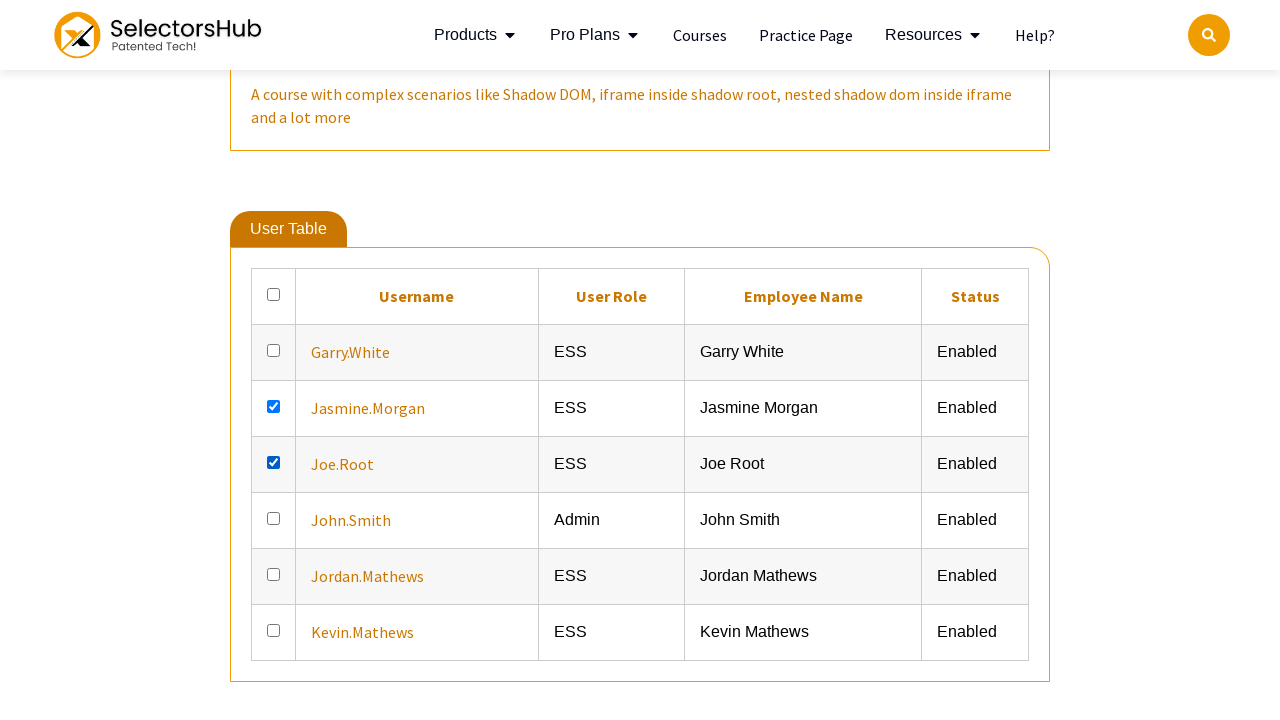

Located cell at row 4, column 1
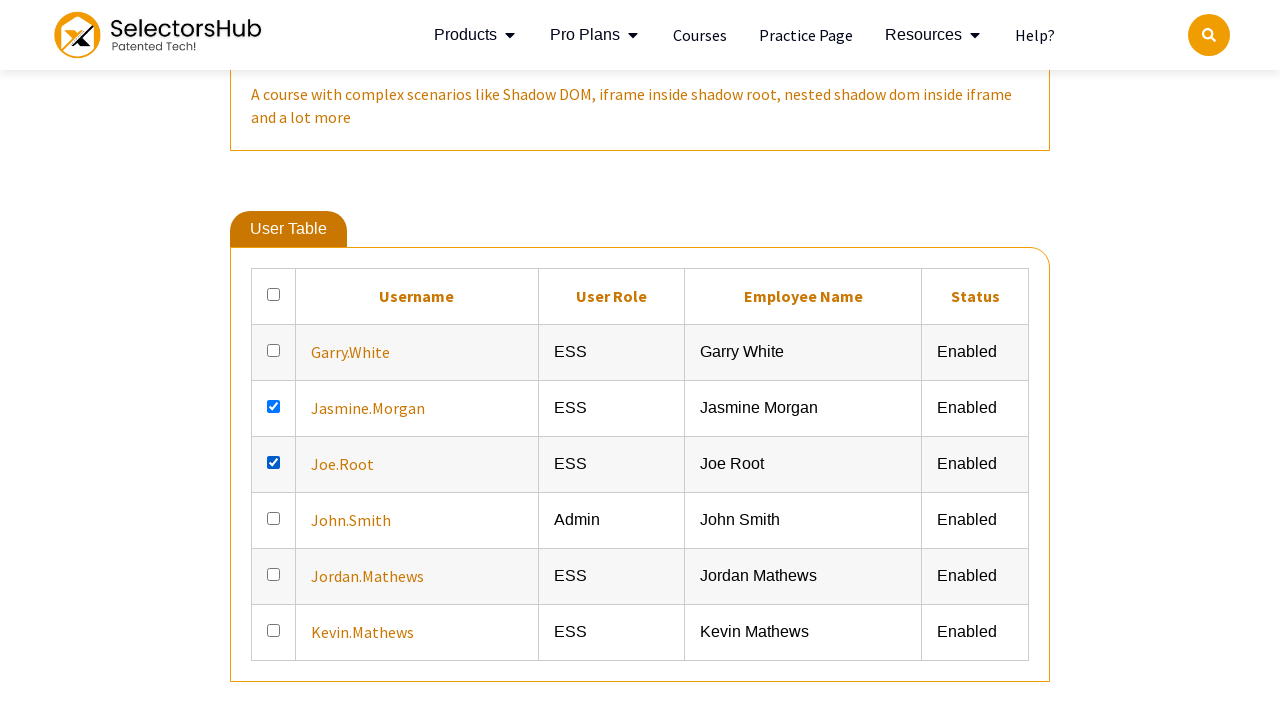

Retrieved text from cell at row 4, column 1: ''
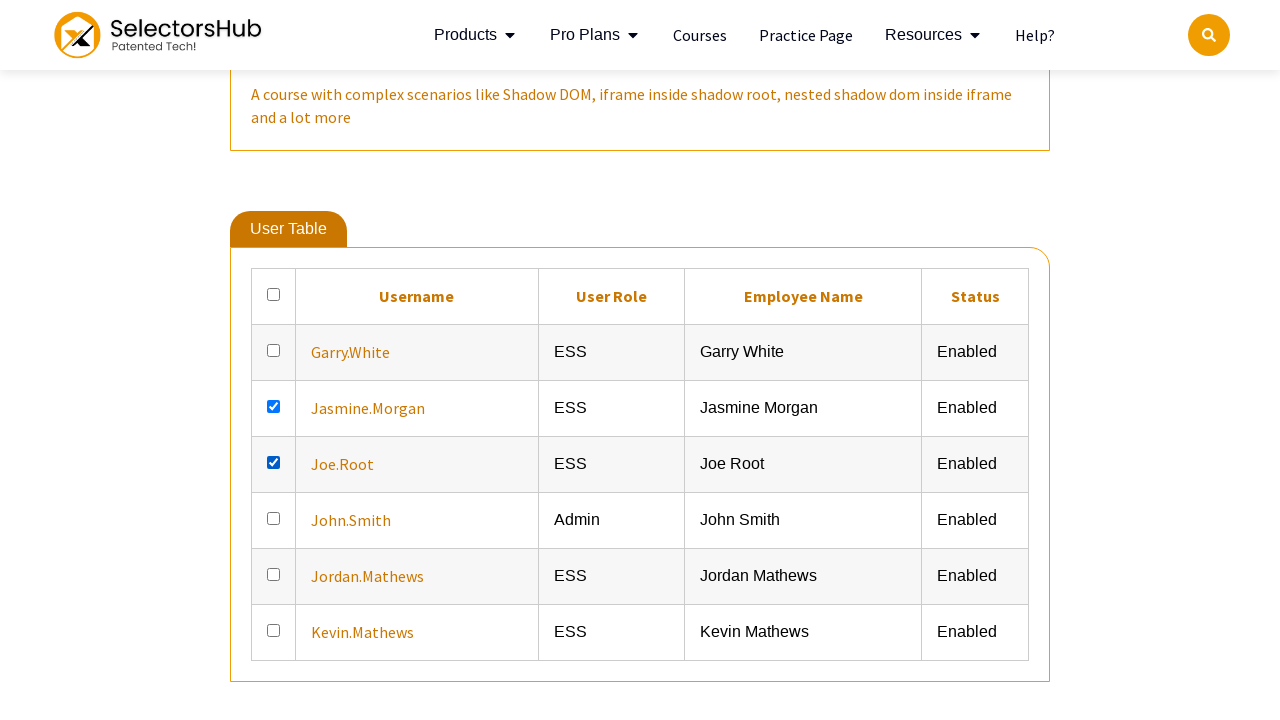

Located cell at row 4, column 2
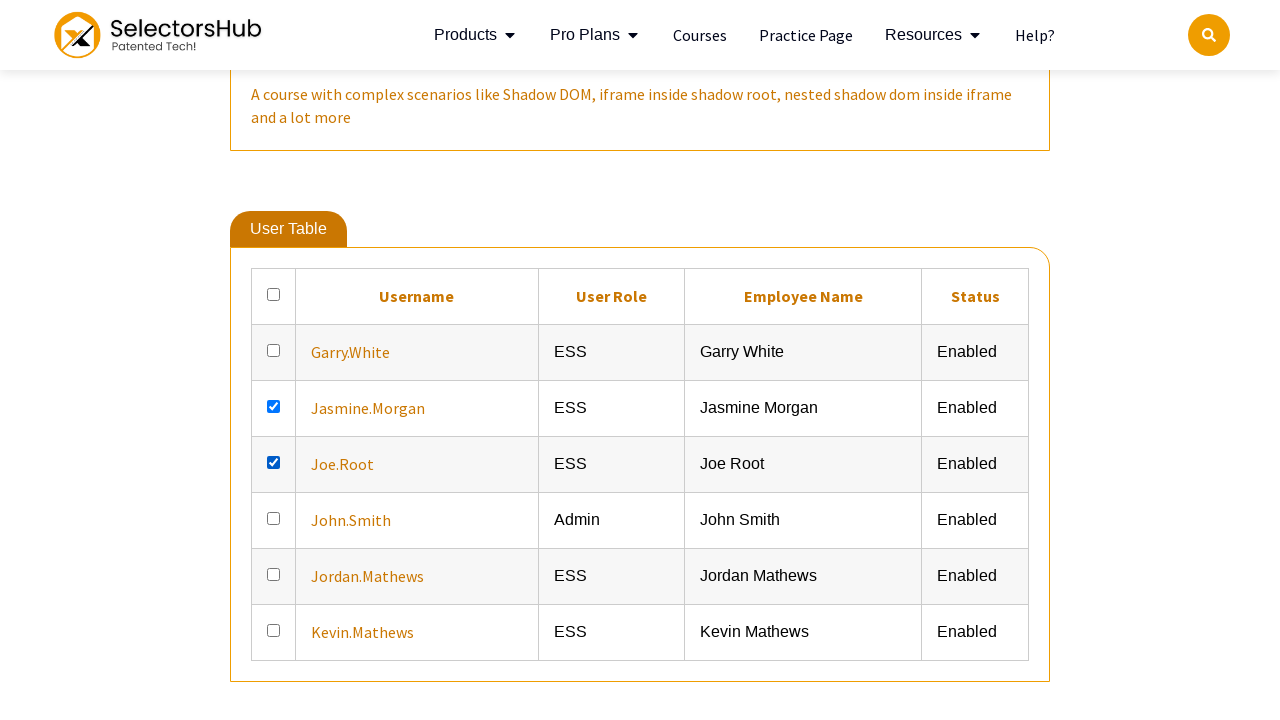

Retrieved text from cell at row 4, column 2: 'John.Smith'
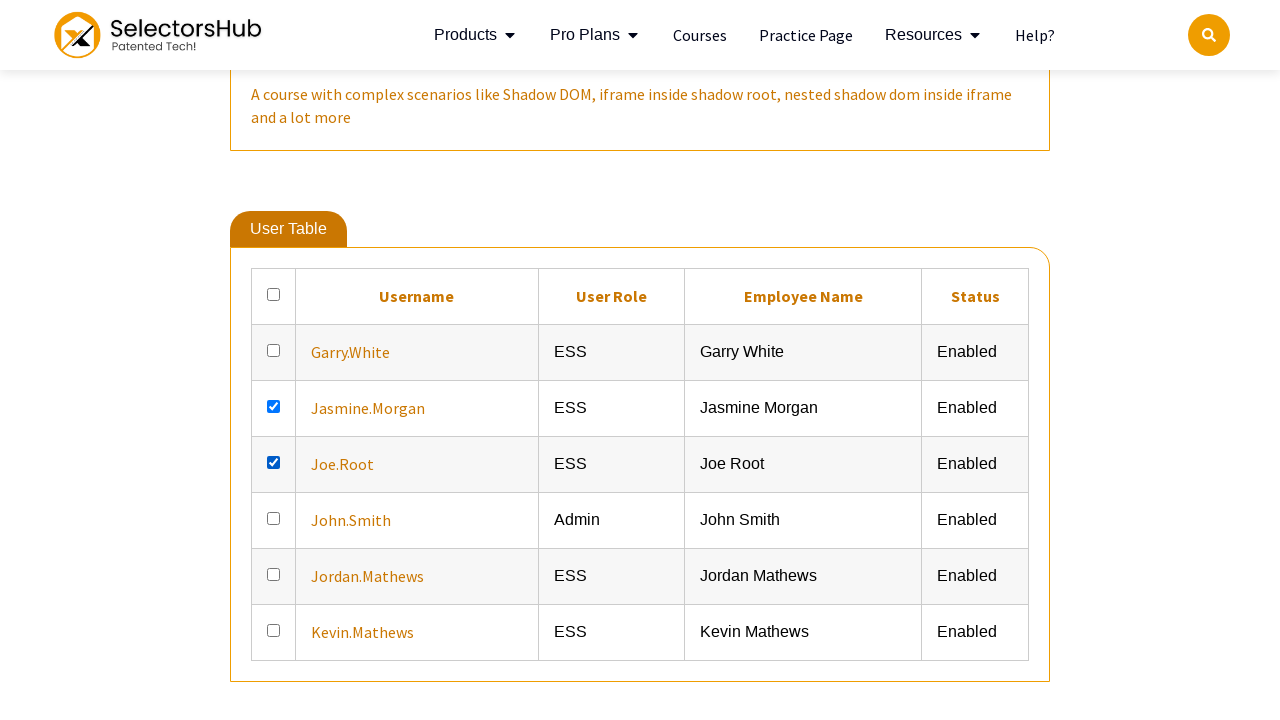

Located cell at row 4, column 3
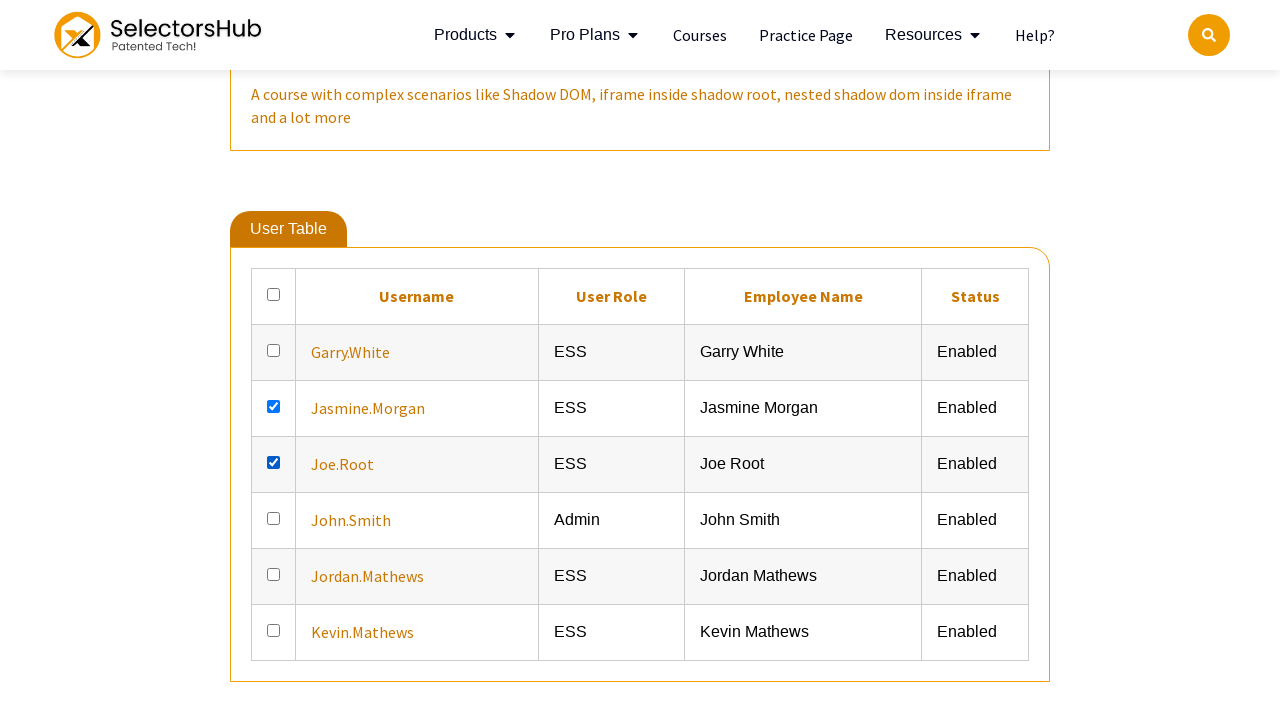

Retrieved text from cell at row 4, column 3: 'Admin'
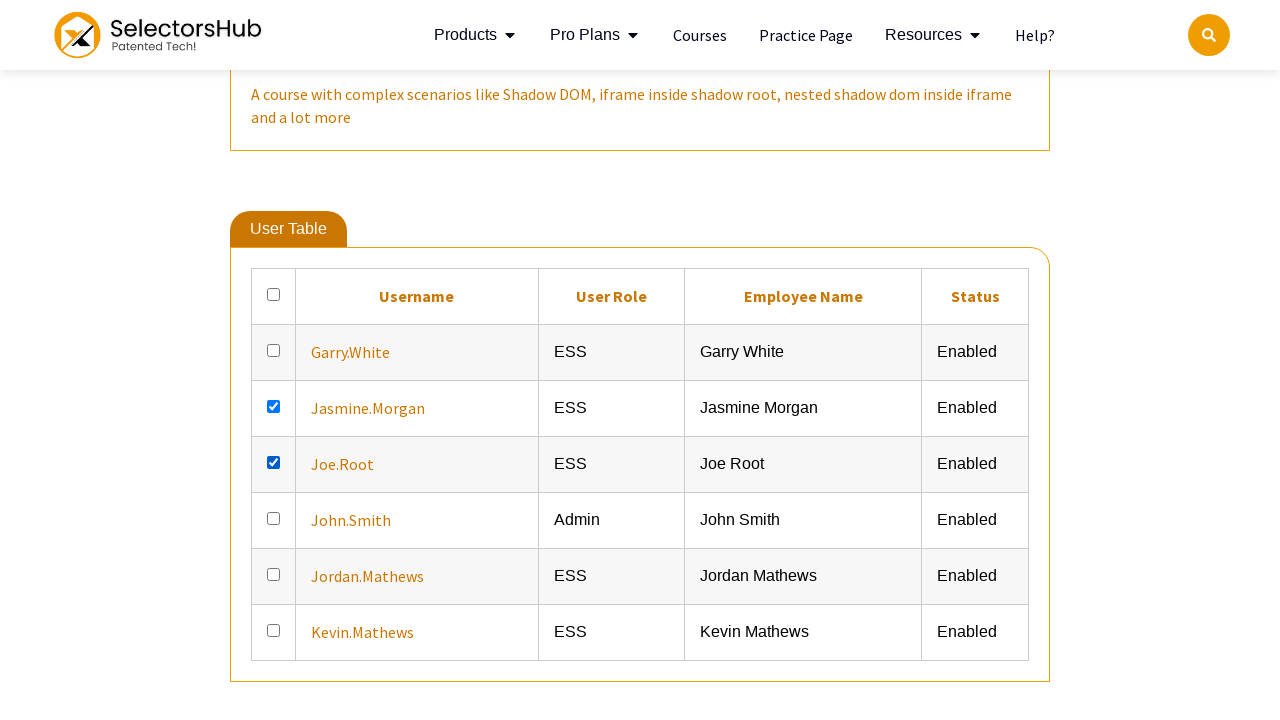

Located cell at row 4, column 4
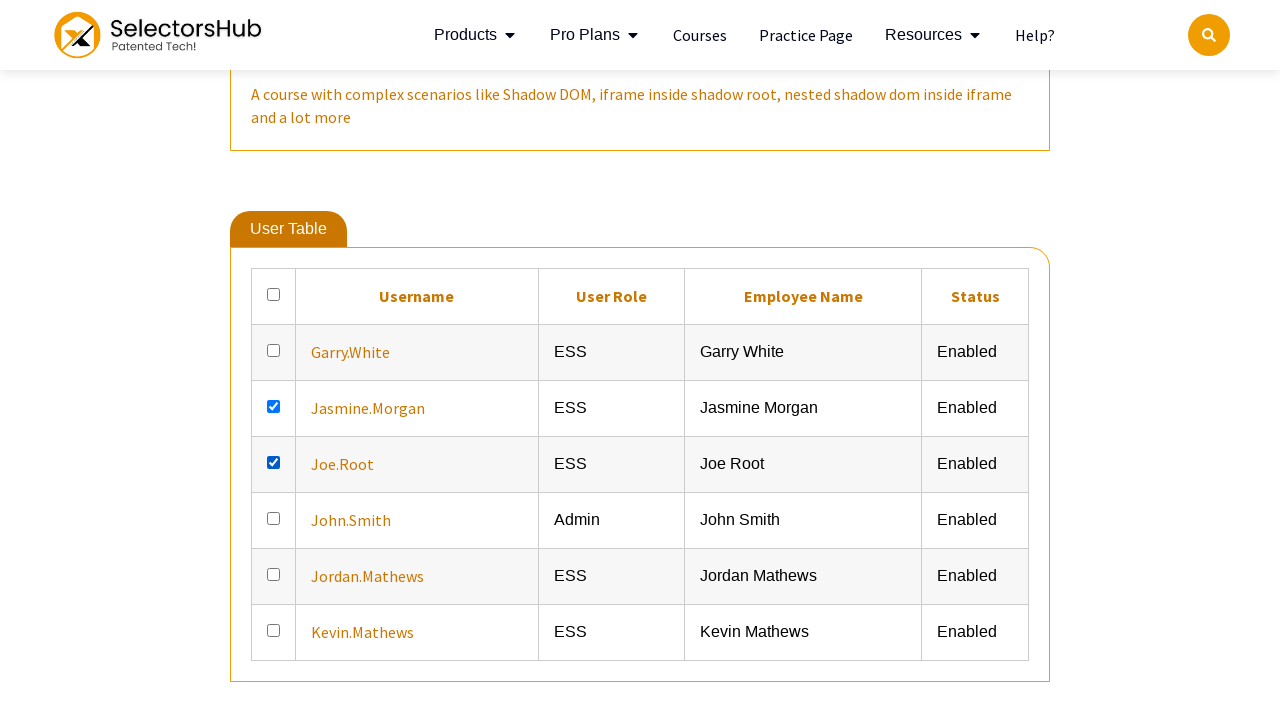

Retrieved text from cell at row 4, column 4: 'John Smith'
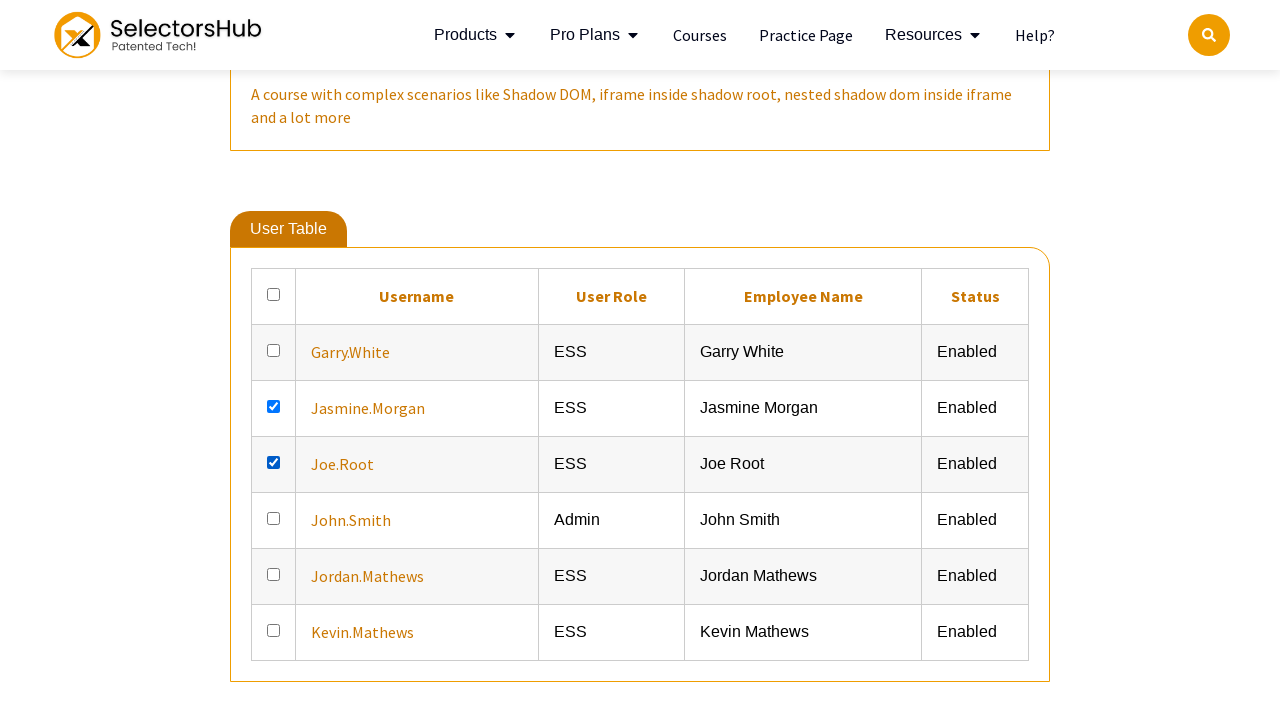

Located cell at row 4, column 5
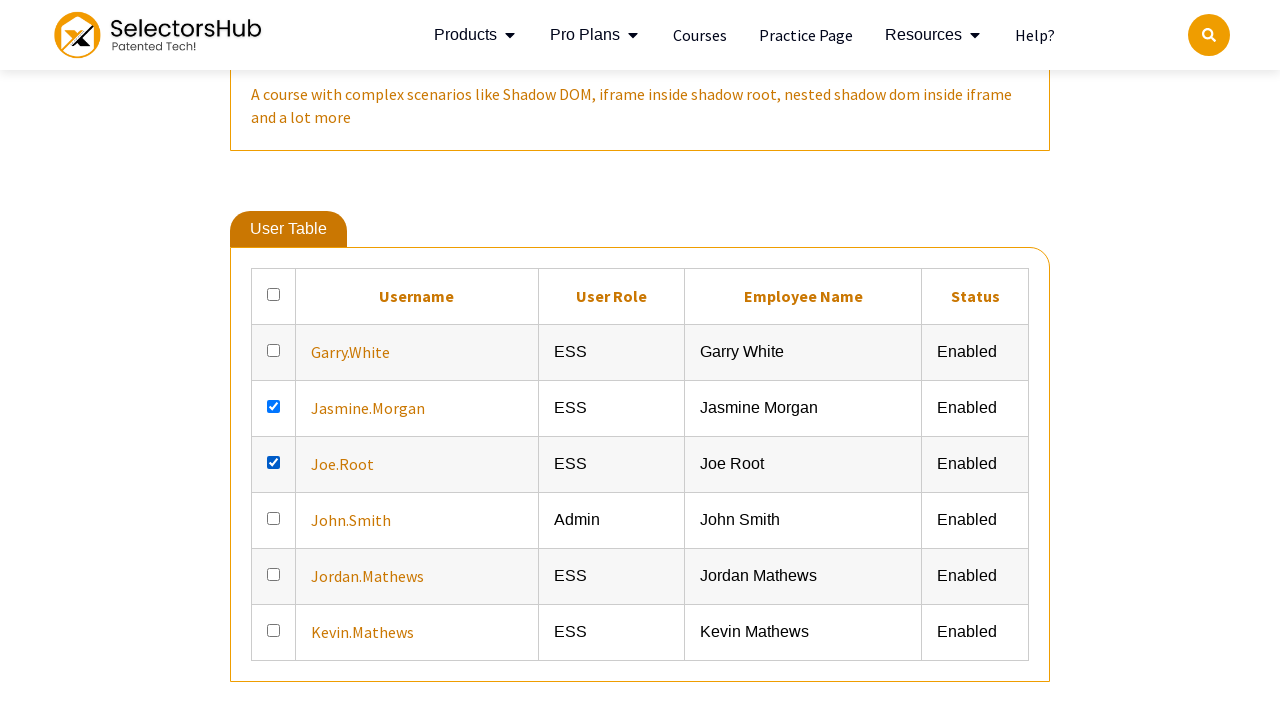

Retrieved text from cell at row 4, column 5: 'Enabled'
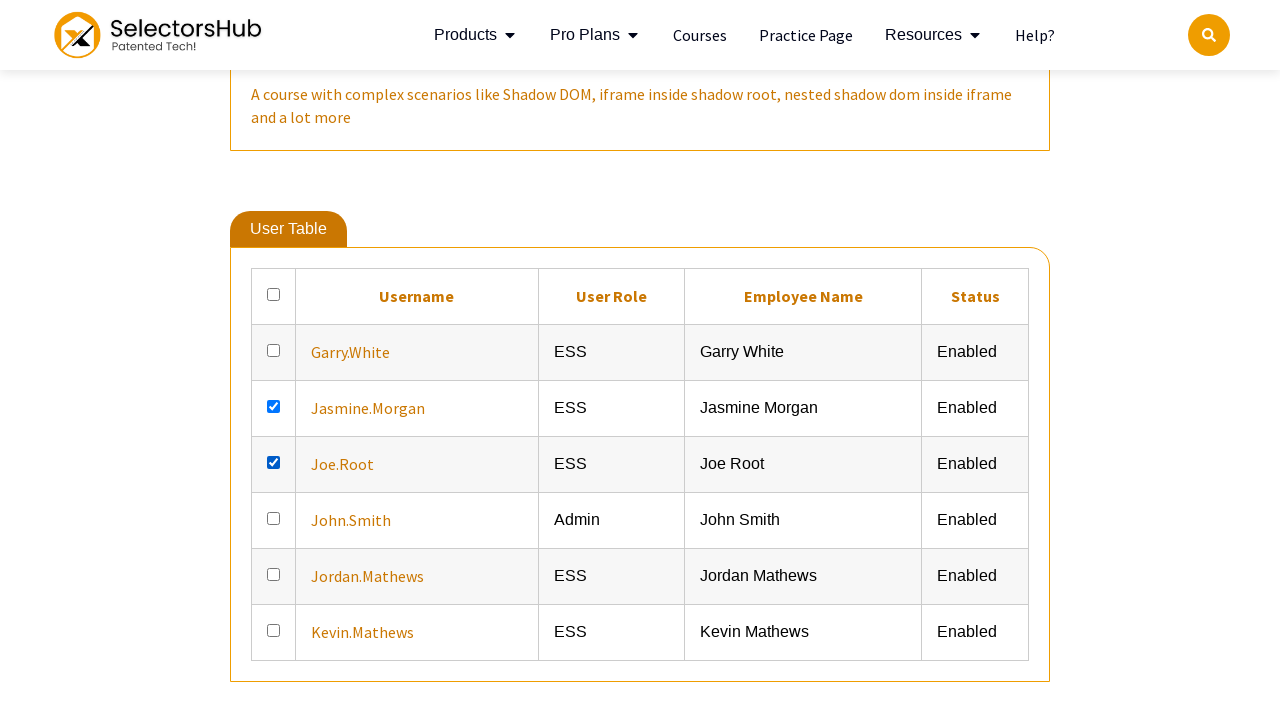

Located cell at row 5, column 1
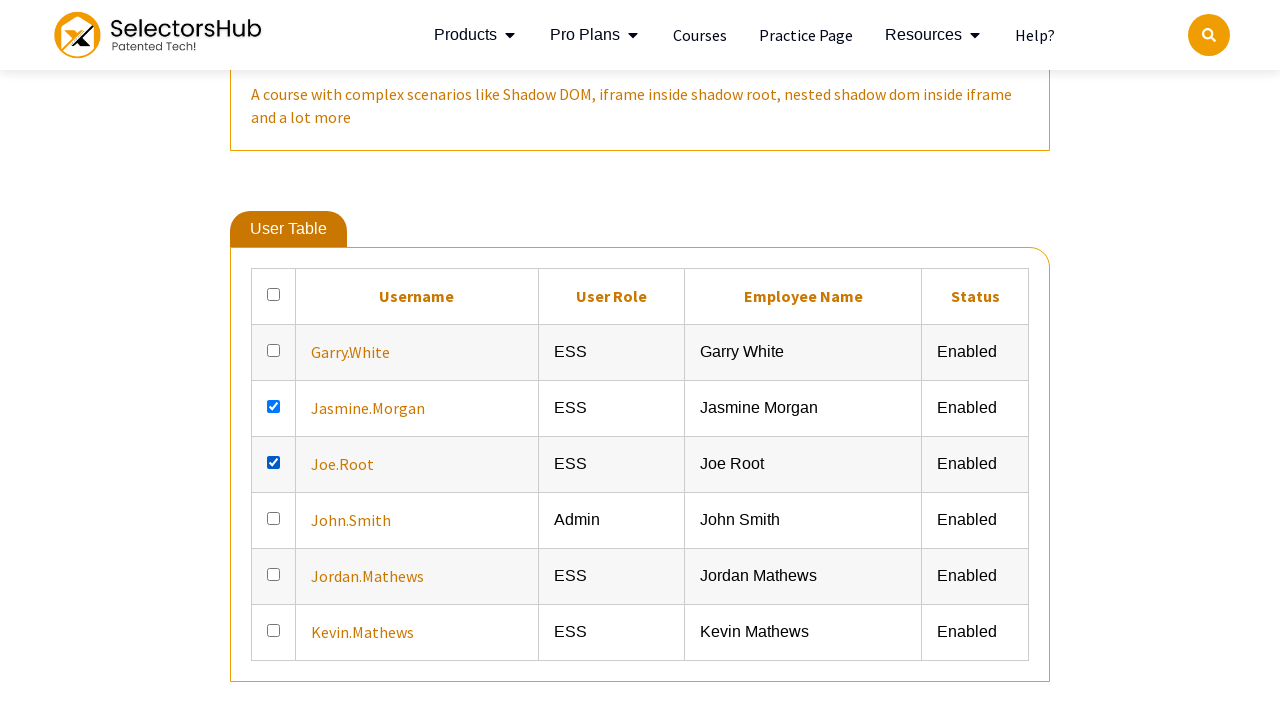

Retrieved text from cell at row 5, column 1: ''
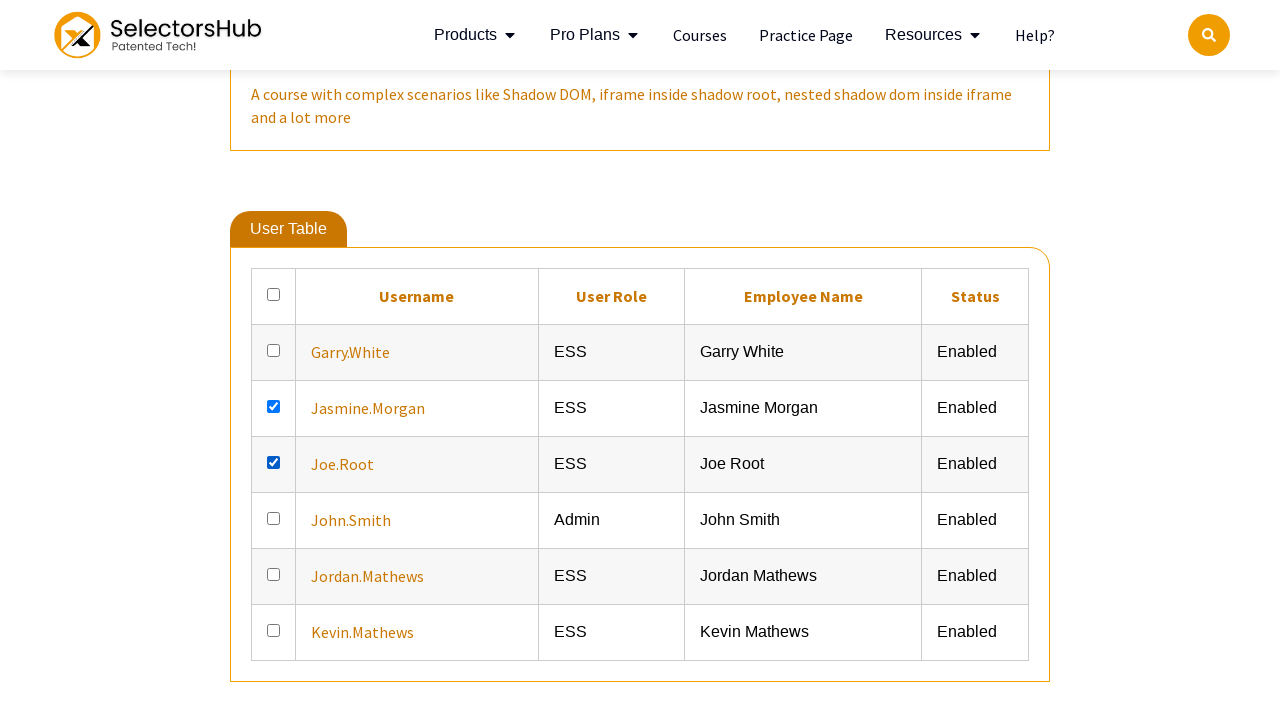

Located cell at row 5, column 2
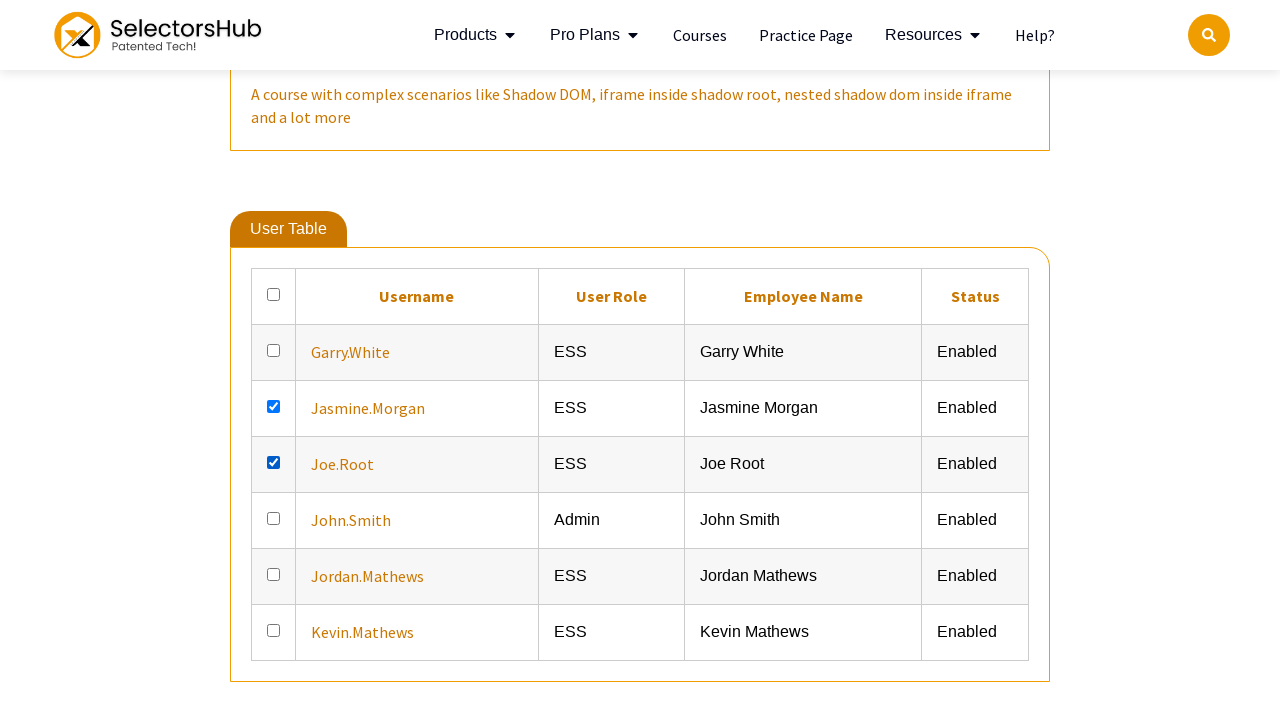

Retrieved text from cell at row 5, column 2: 'Jordan.Mathews'
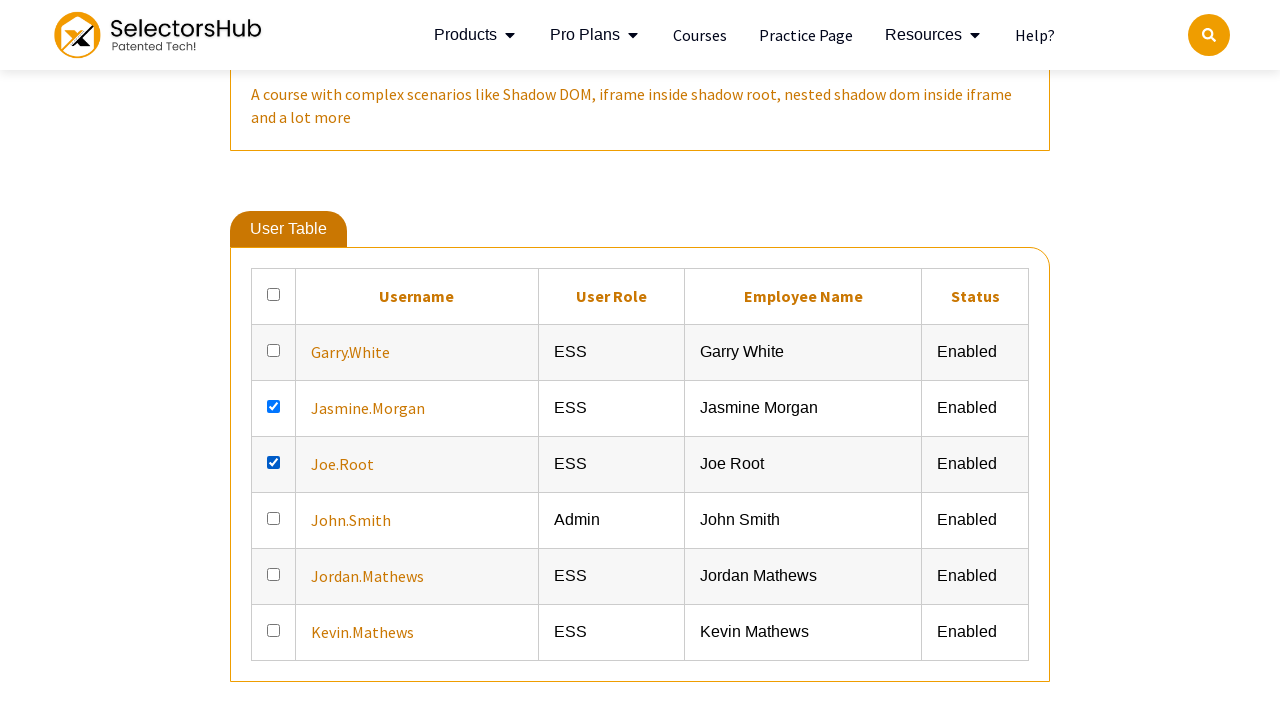

Located cell at row 5, column 3
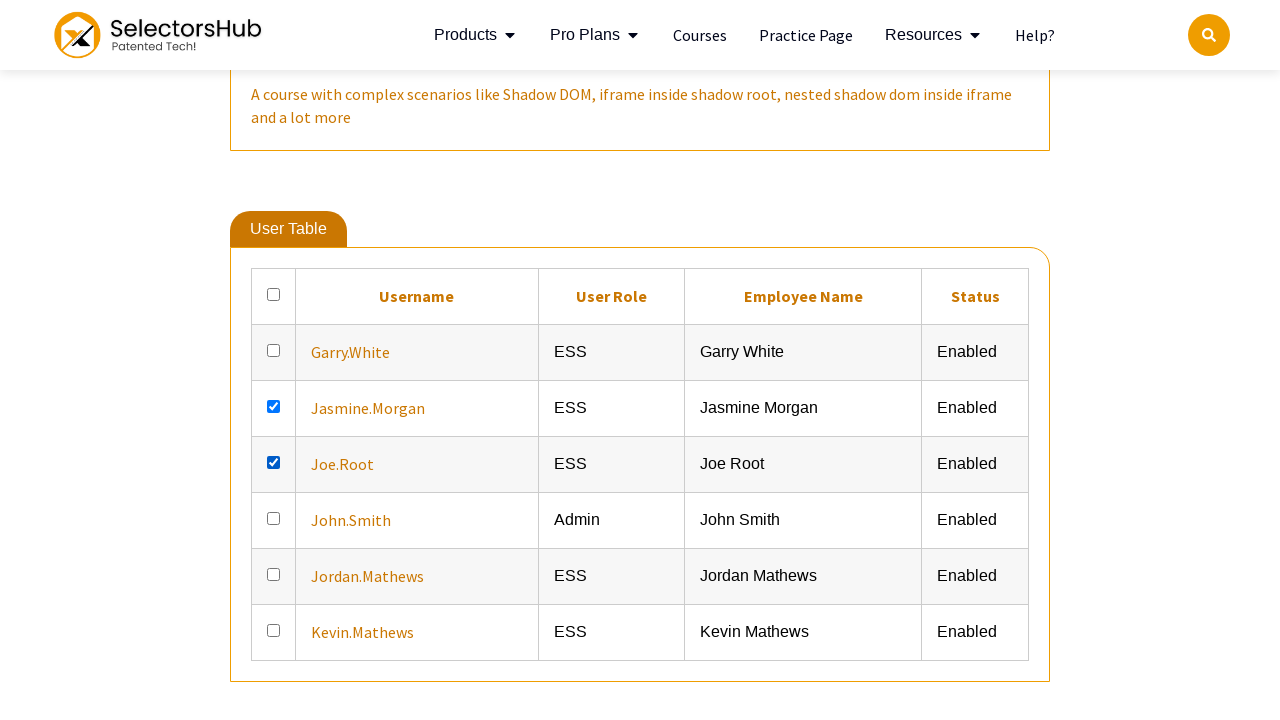

Retrieved text from cell at row 5, column 3: 'ESS'
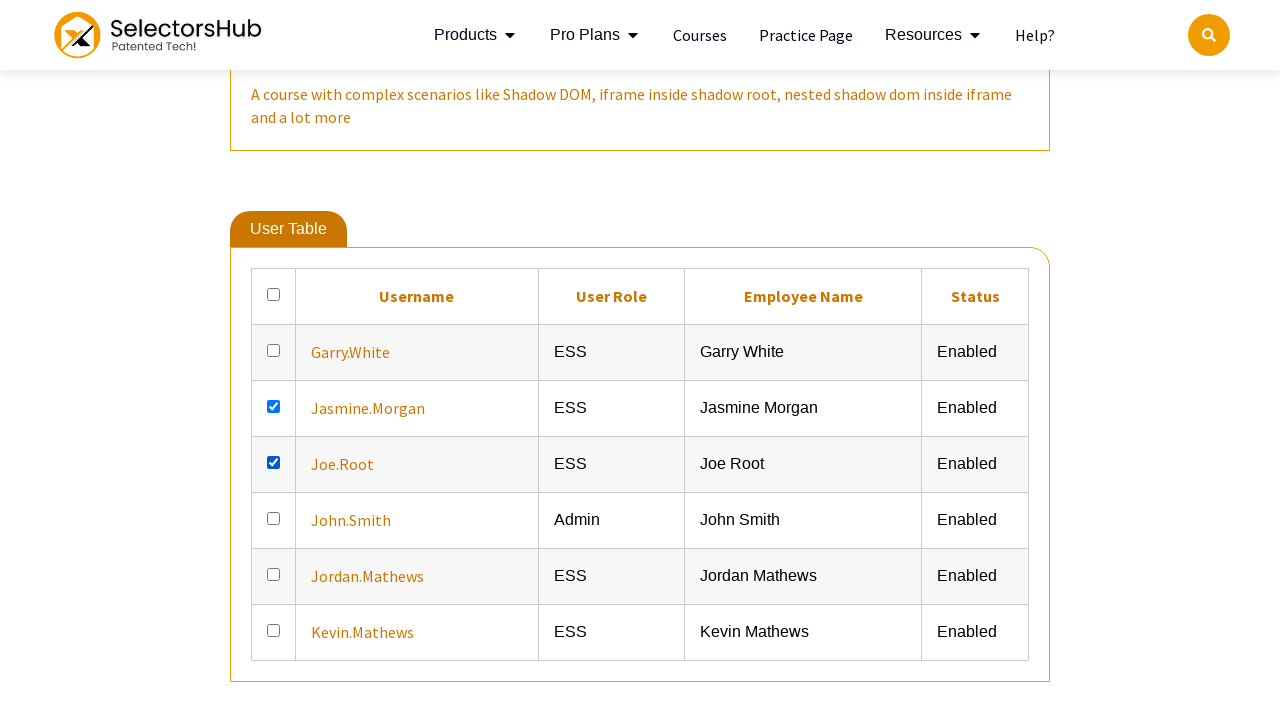

Cell at row 5, column 3 contains 'ESS'
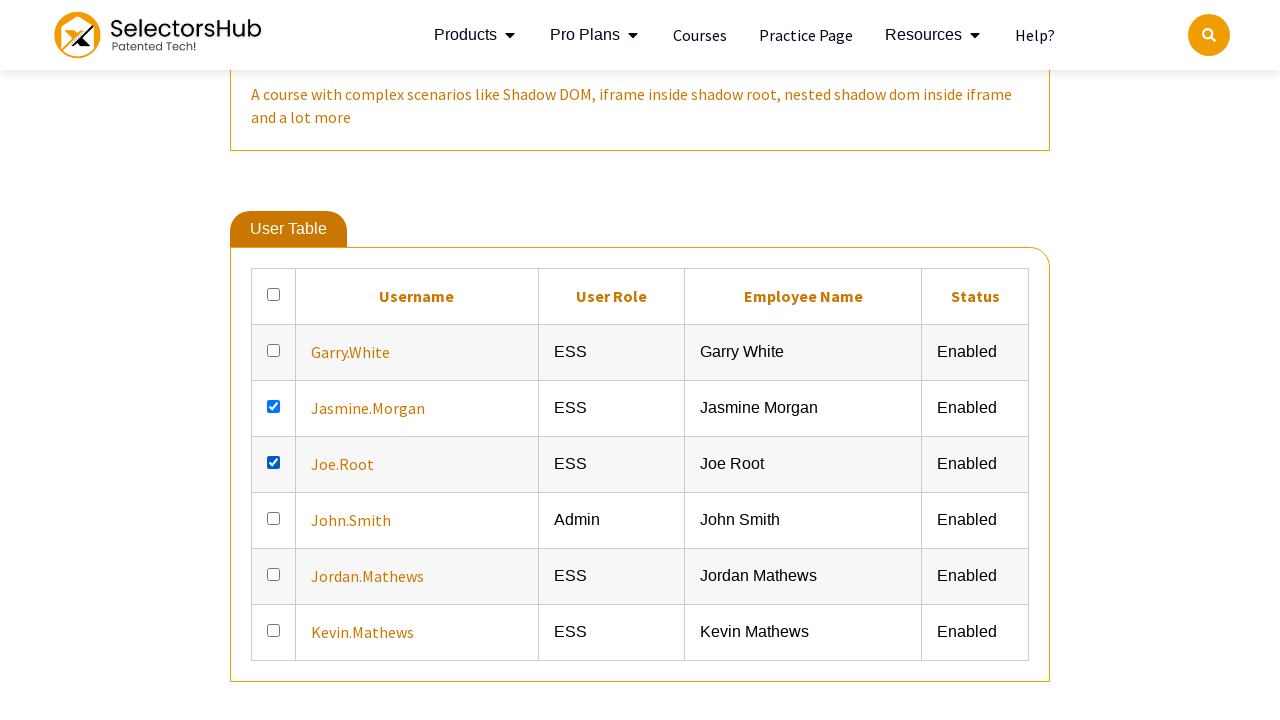

Clicked cell 2 columns to the left at row 5, column 1 at (274, 576) on //div[@id='tableWrapper']/table/tbody/tr[5]/td[1]
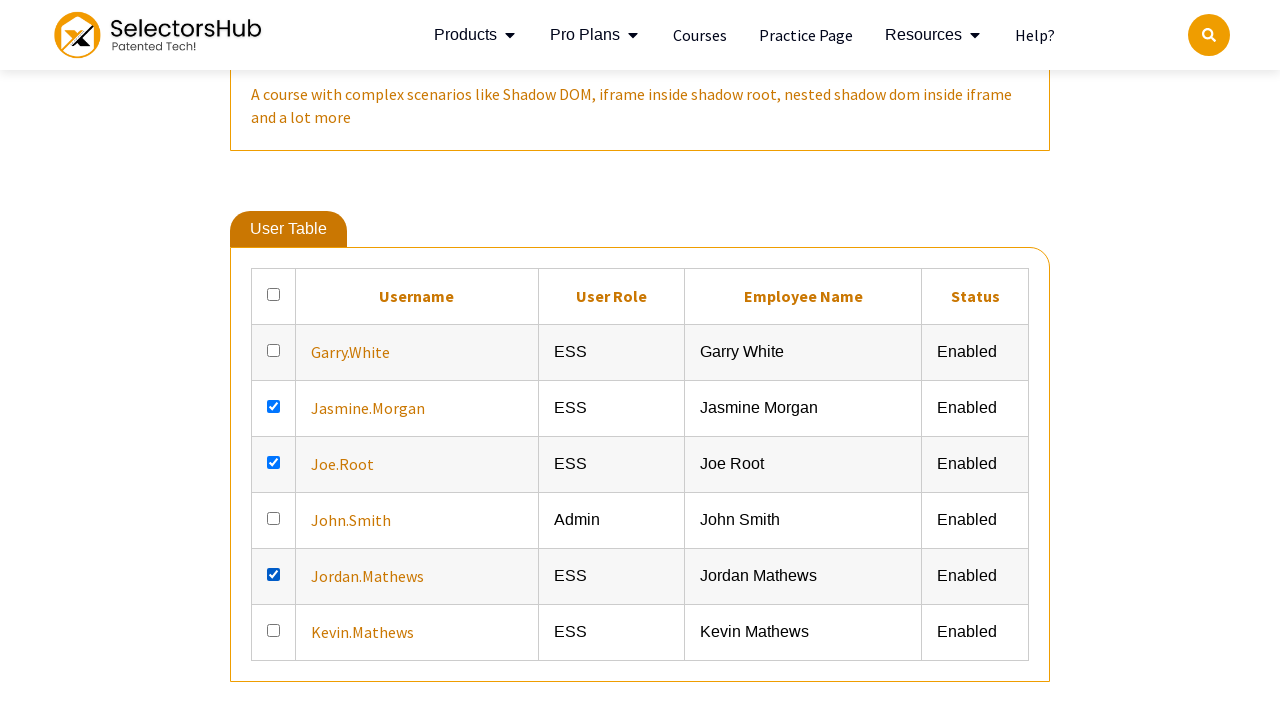

Located cell at row 5, column 4
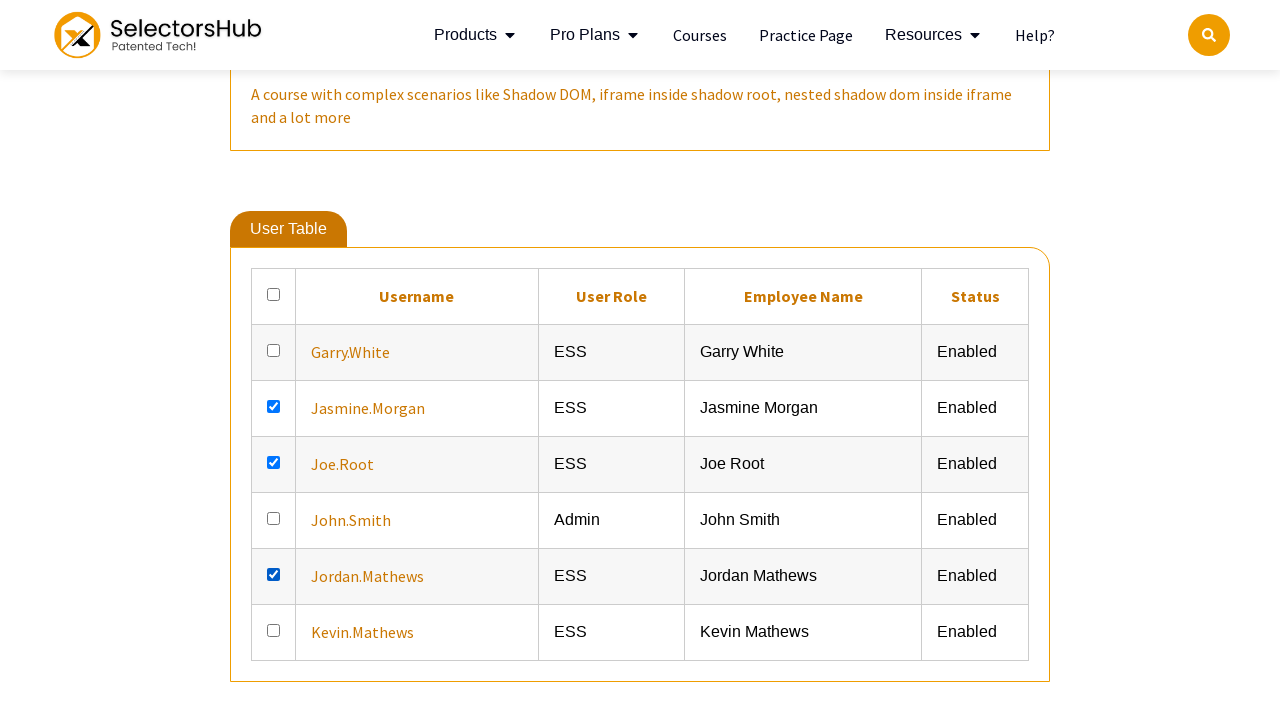

Retrieved text from cell at row 5, column 4: 'Jordan Mathews'
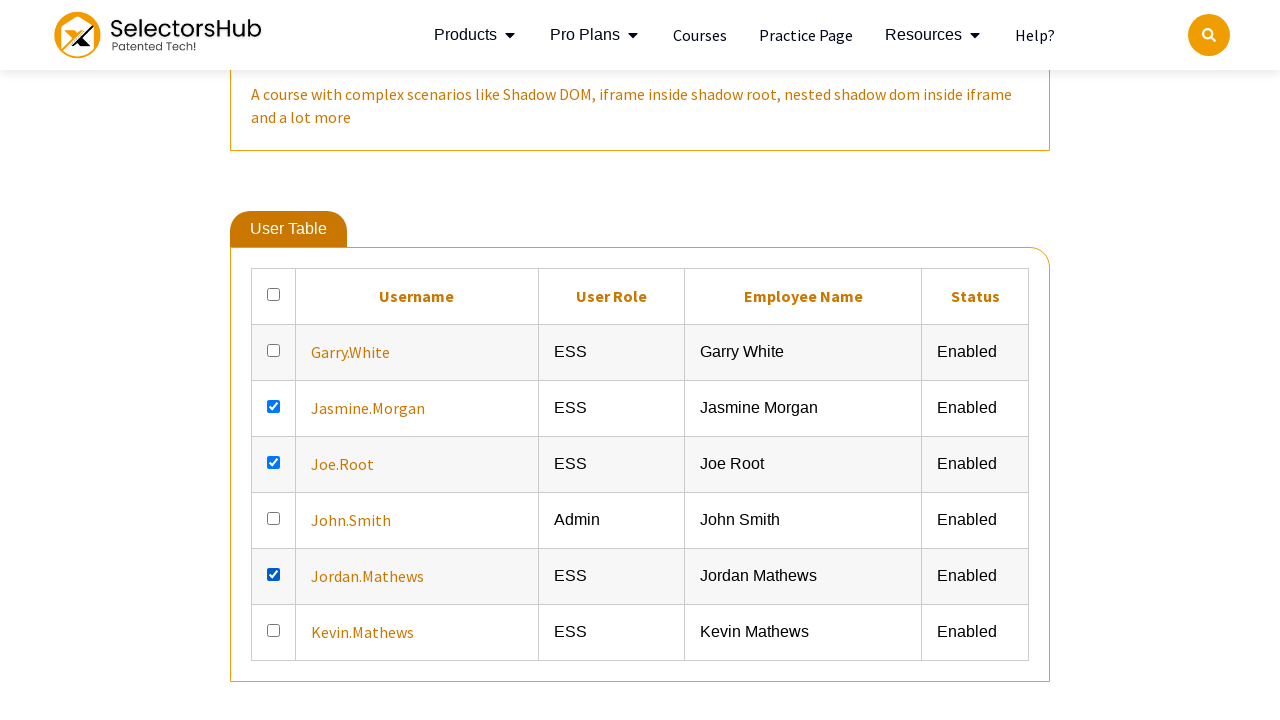

Located cell at row 5, column 5
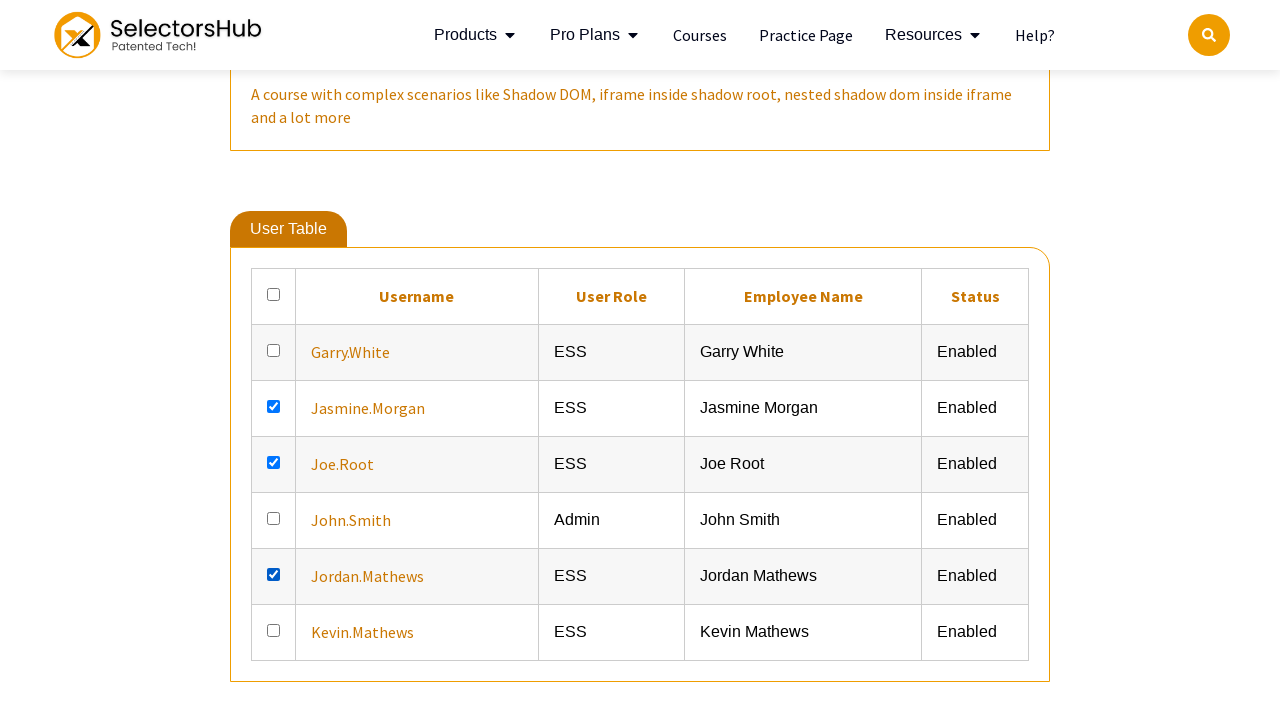

Retrieved text from cell at row 5, column 5: 'Enabled'
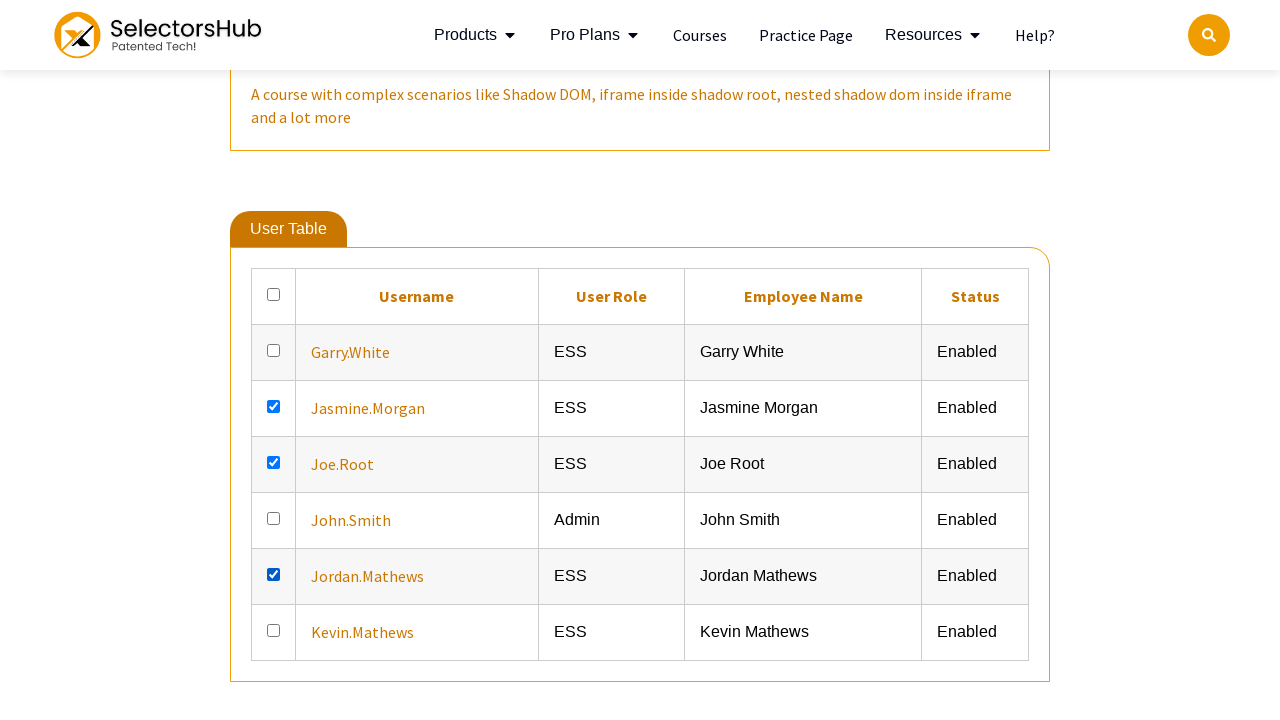

Located cell at row 6, column 1
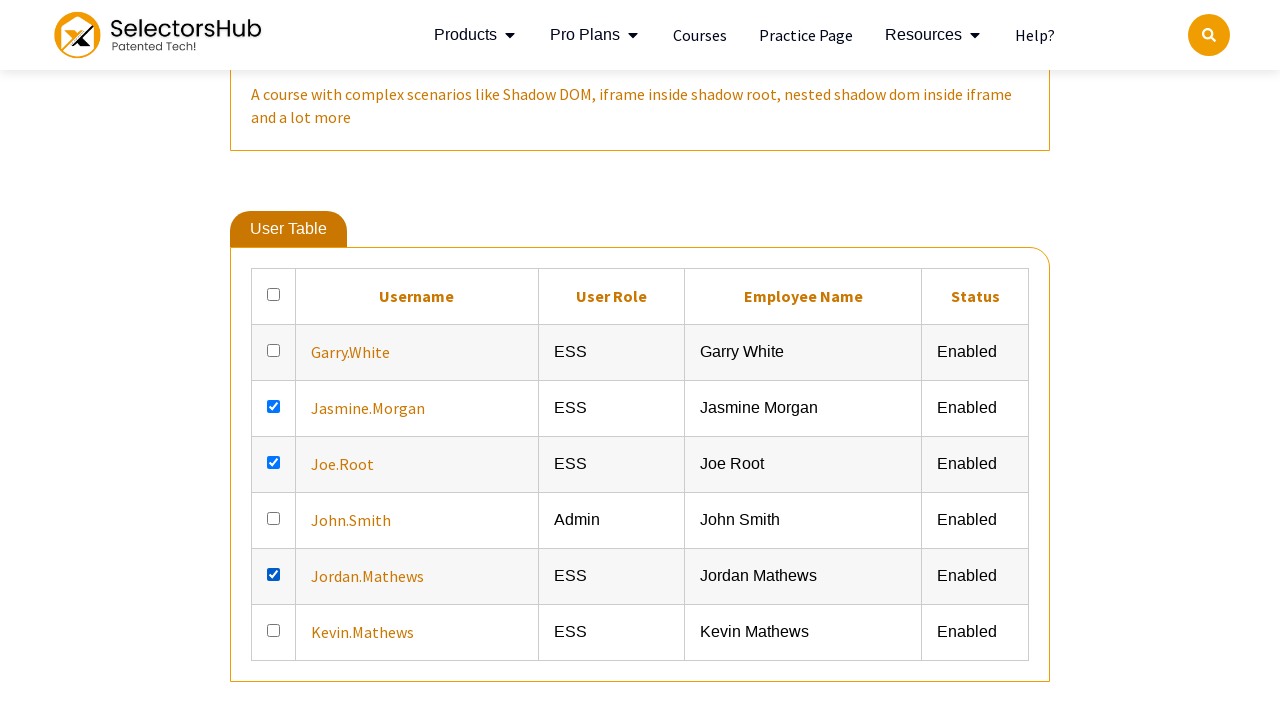

Retrieved text from cell at row 6, column 1: ''
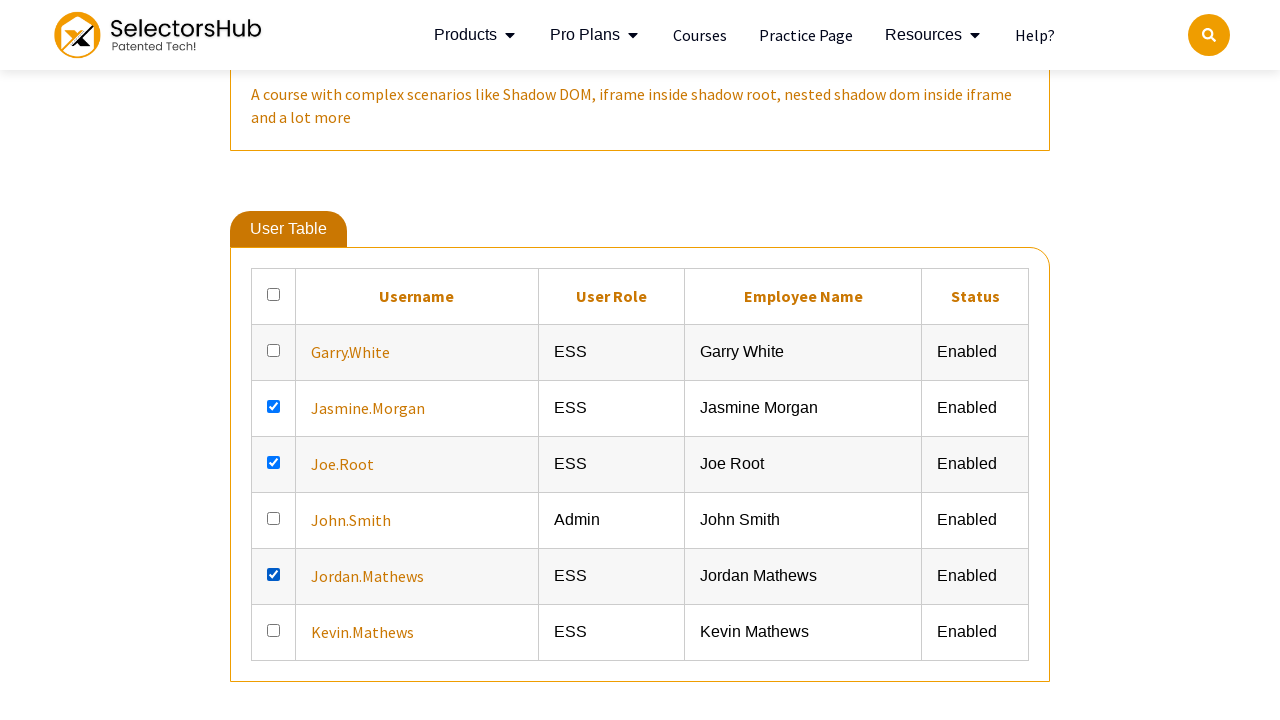

Located cell at row 6, column 2
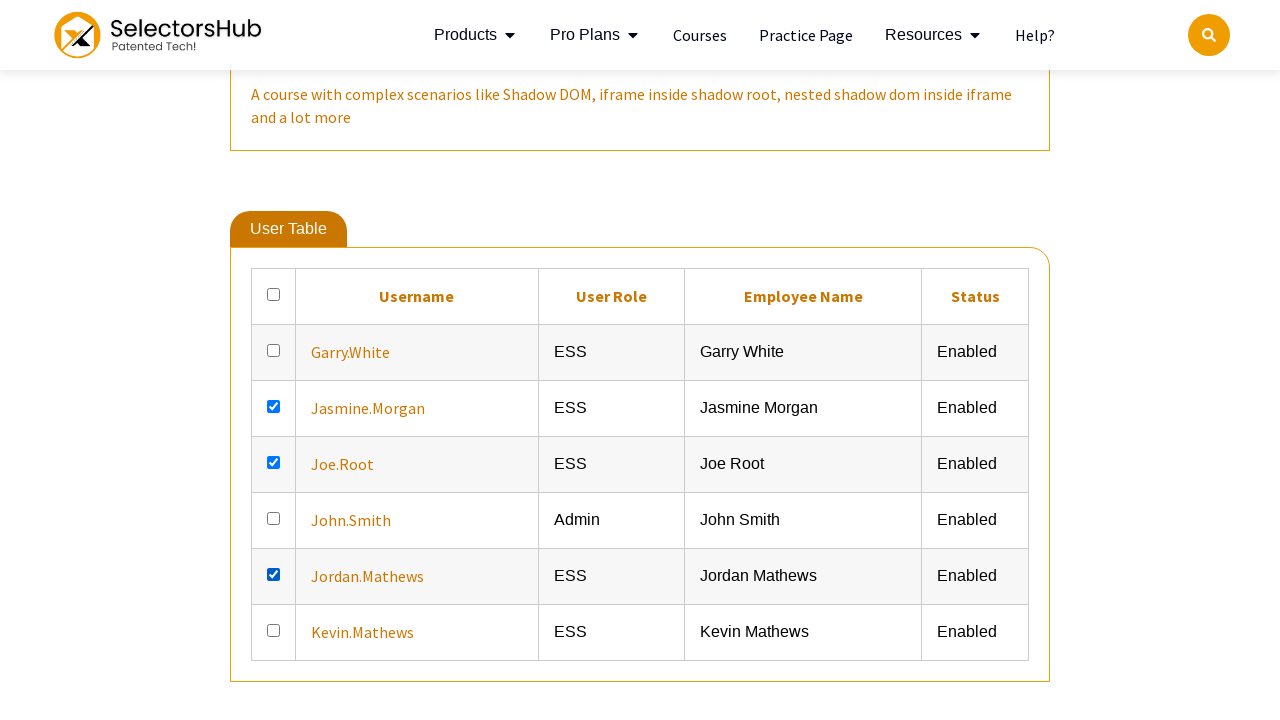

Retrieved text from cell at row 6, column 2: 'Kevin.Mathews'
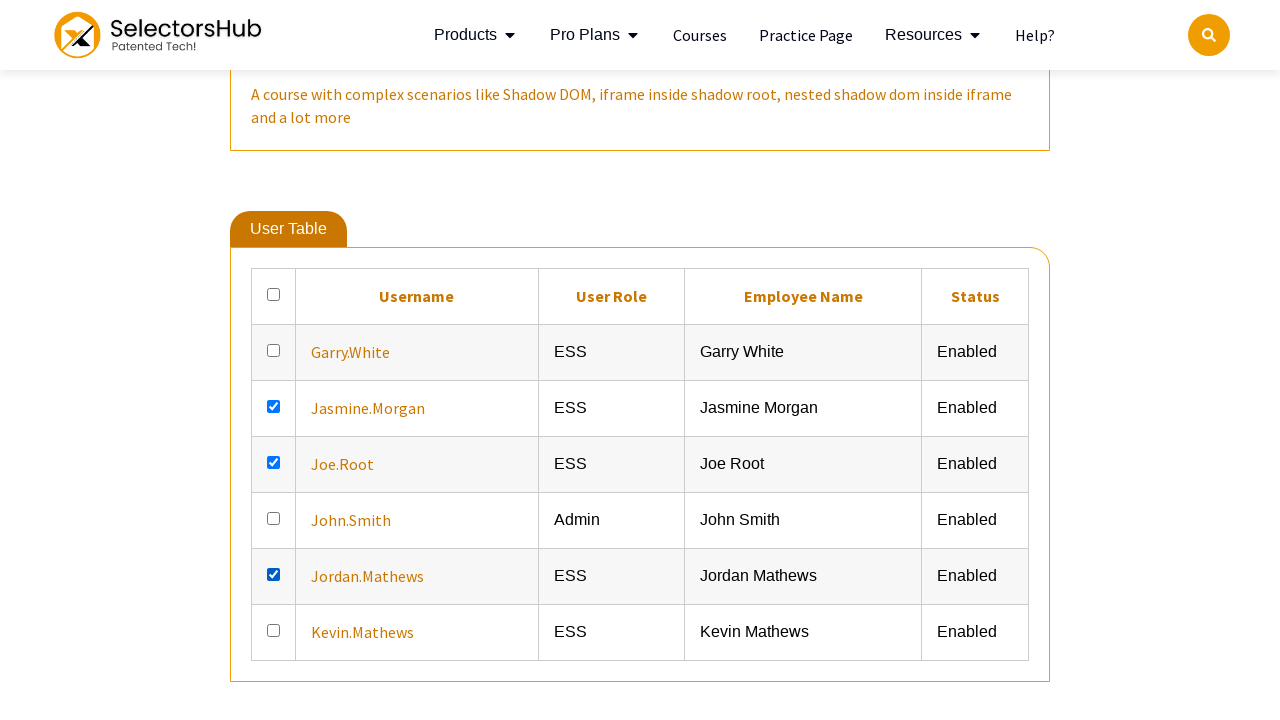

Located cell at row 6, column 3
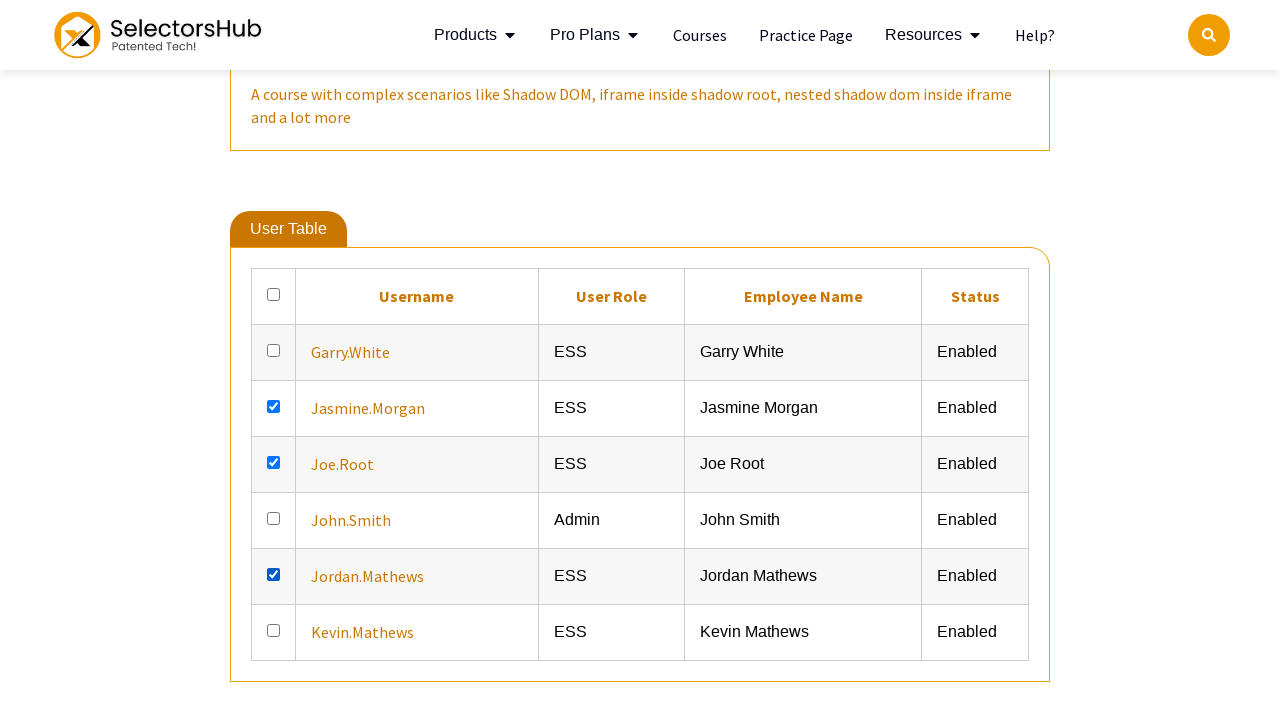

Retrieved text from cell at row 6, column 3: 'ESS'
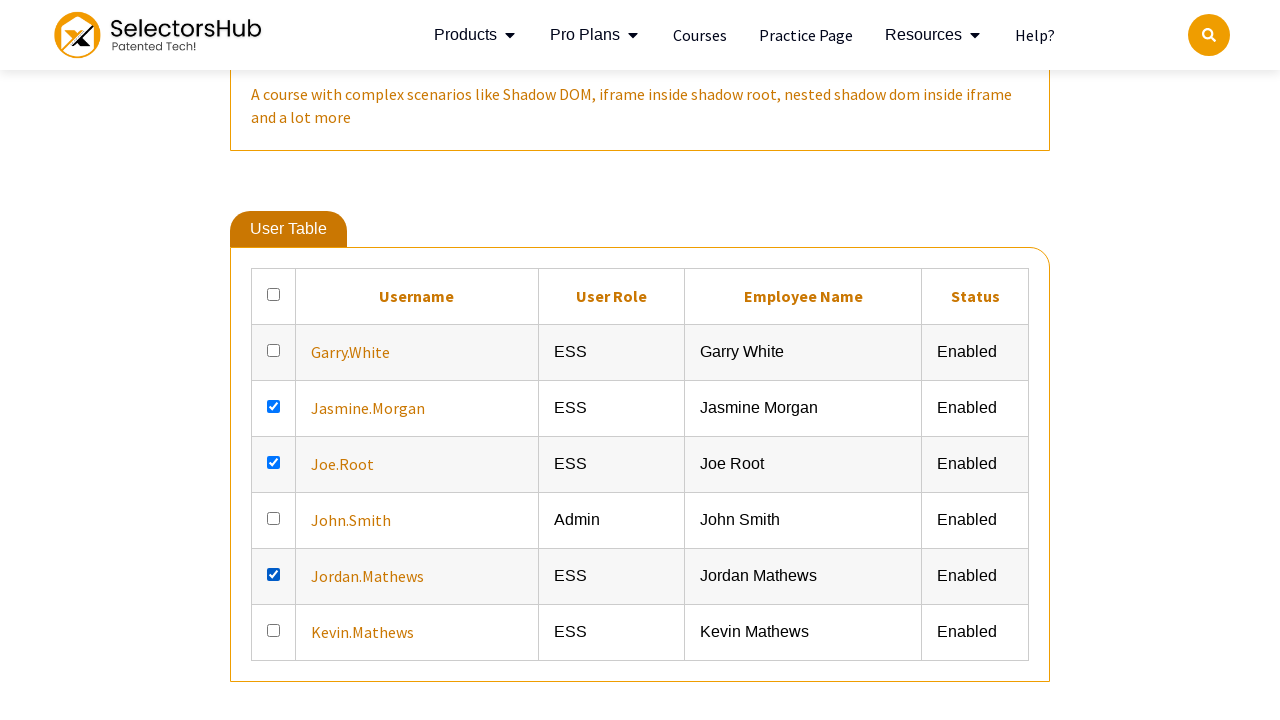

Cell at row 6, column 3 contains 'ESS'
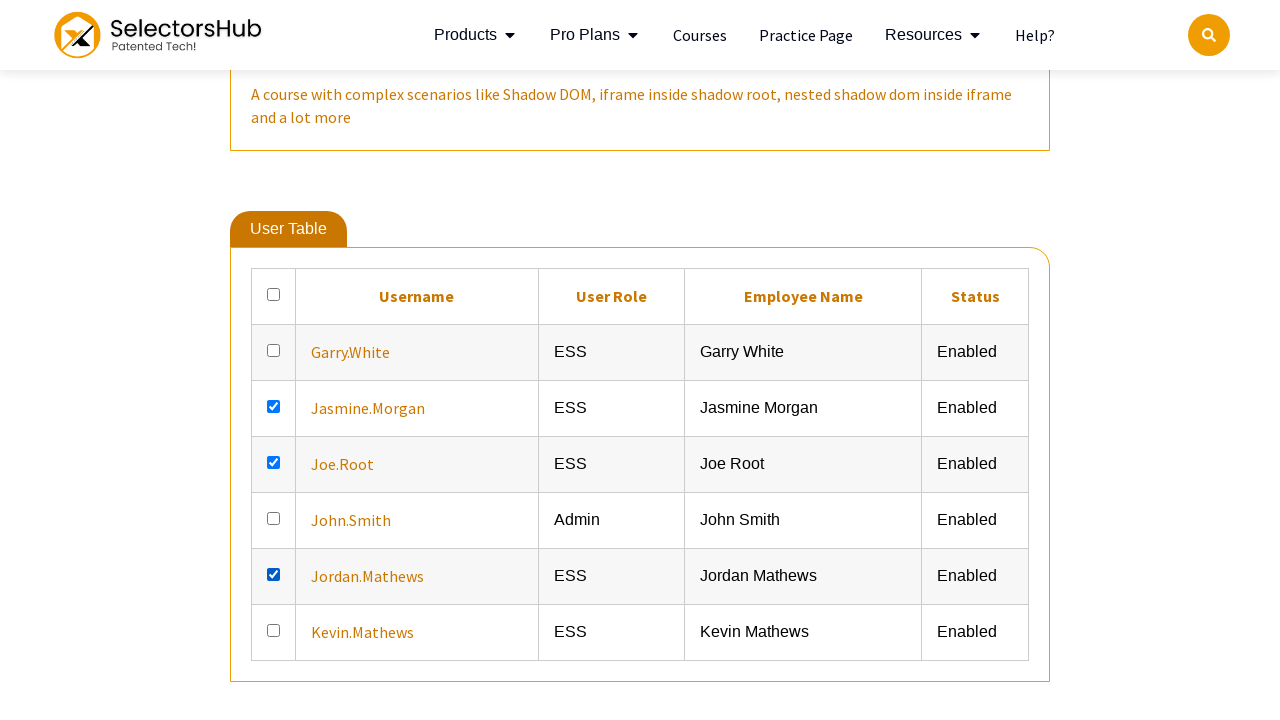

Clicked cell 2 columns to the left at row 6, column 1 at (274, 632) on //div[@id='tableWrapper']/table/tbody/tr[6]/td[1]
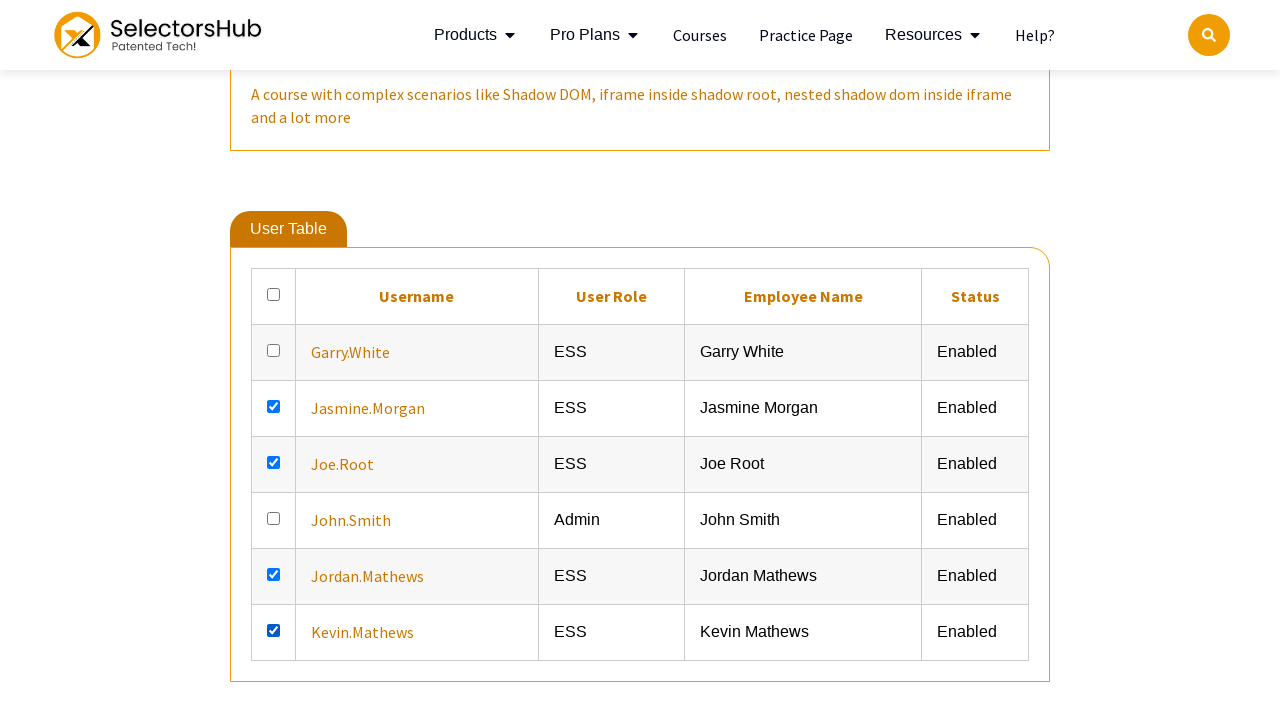

Located cell at row 6, column 4
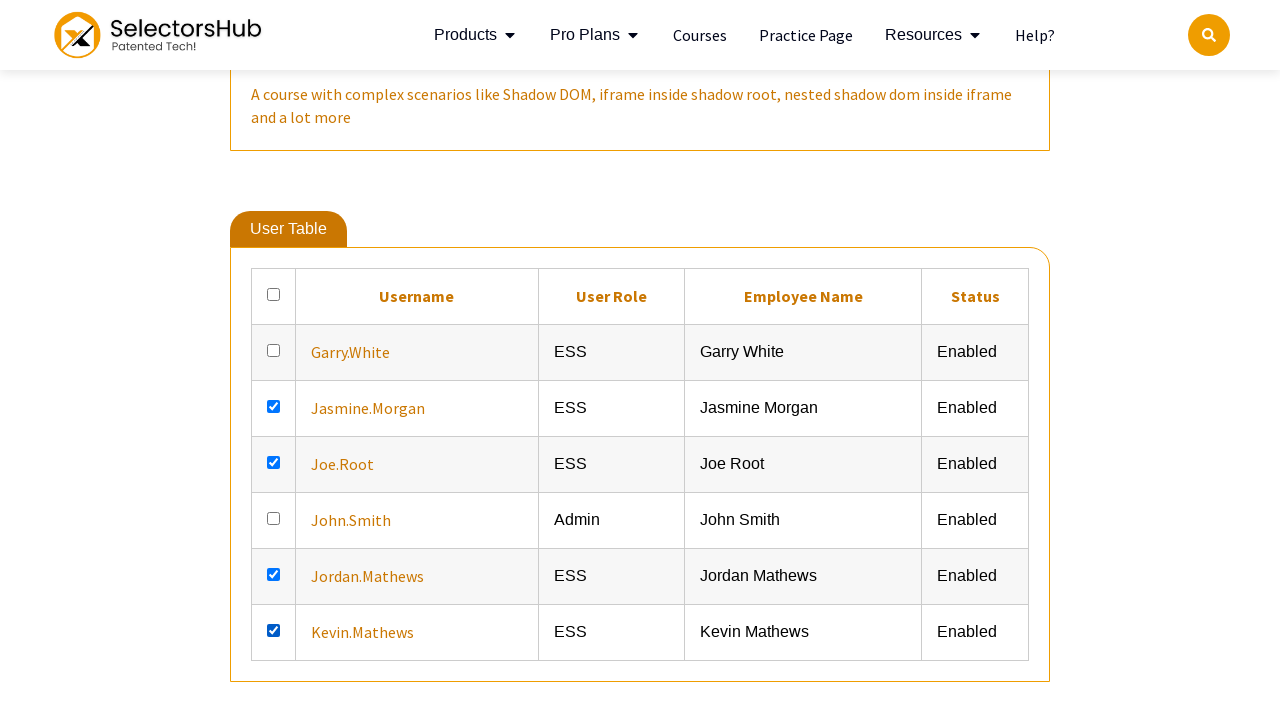

Retrieved text from cell at row 6, column 4: 'Kevin Mathews'
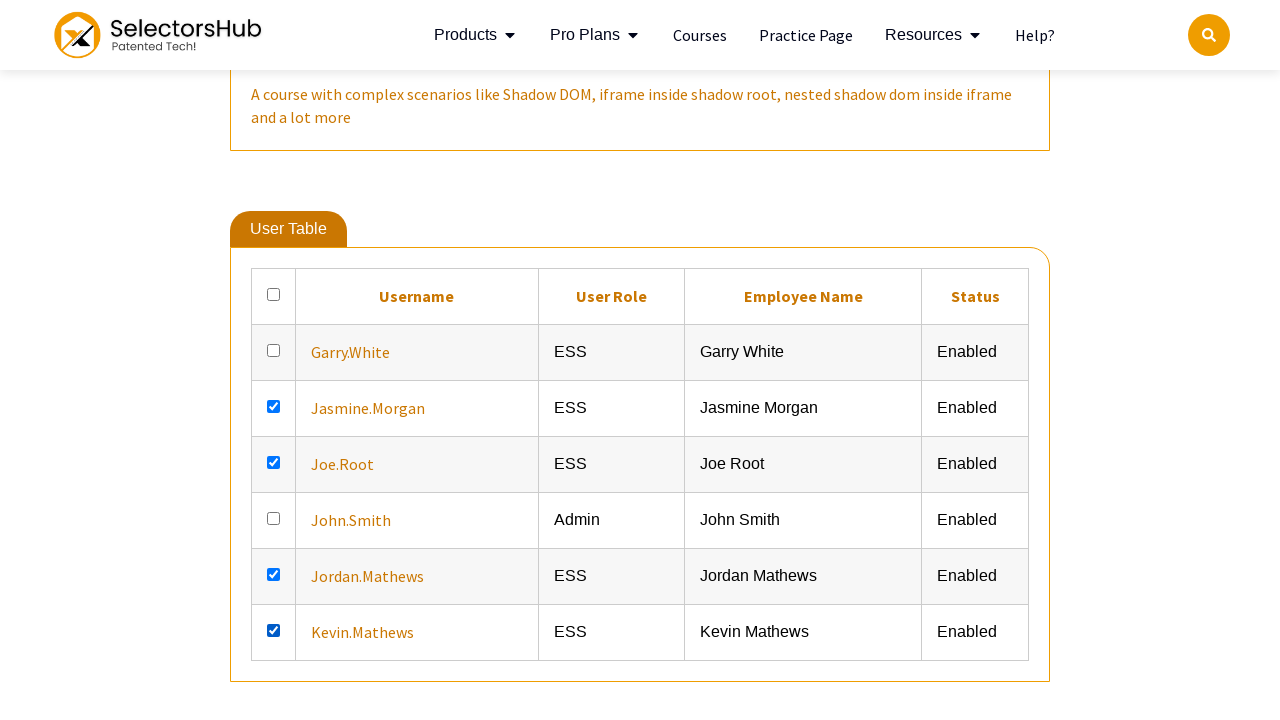

Located cell at row 6, column 5
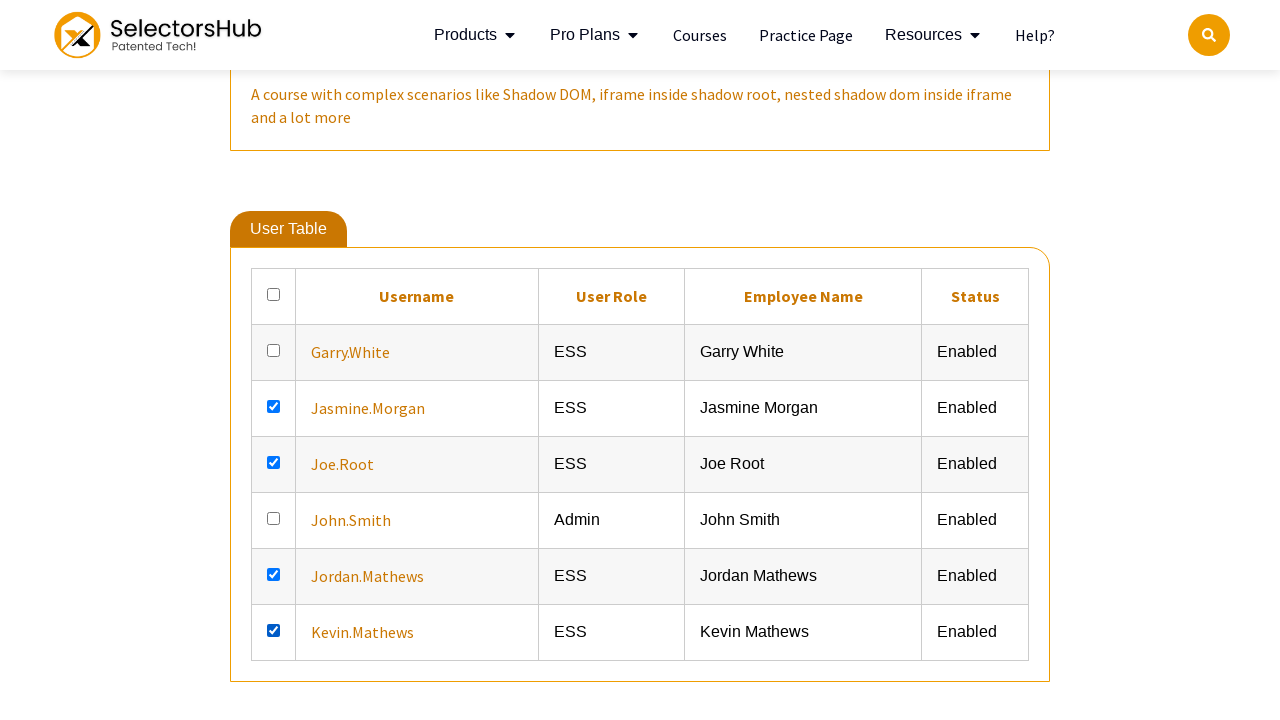

Retrieved text from cell at row 6, column 5: 'Enabled'
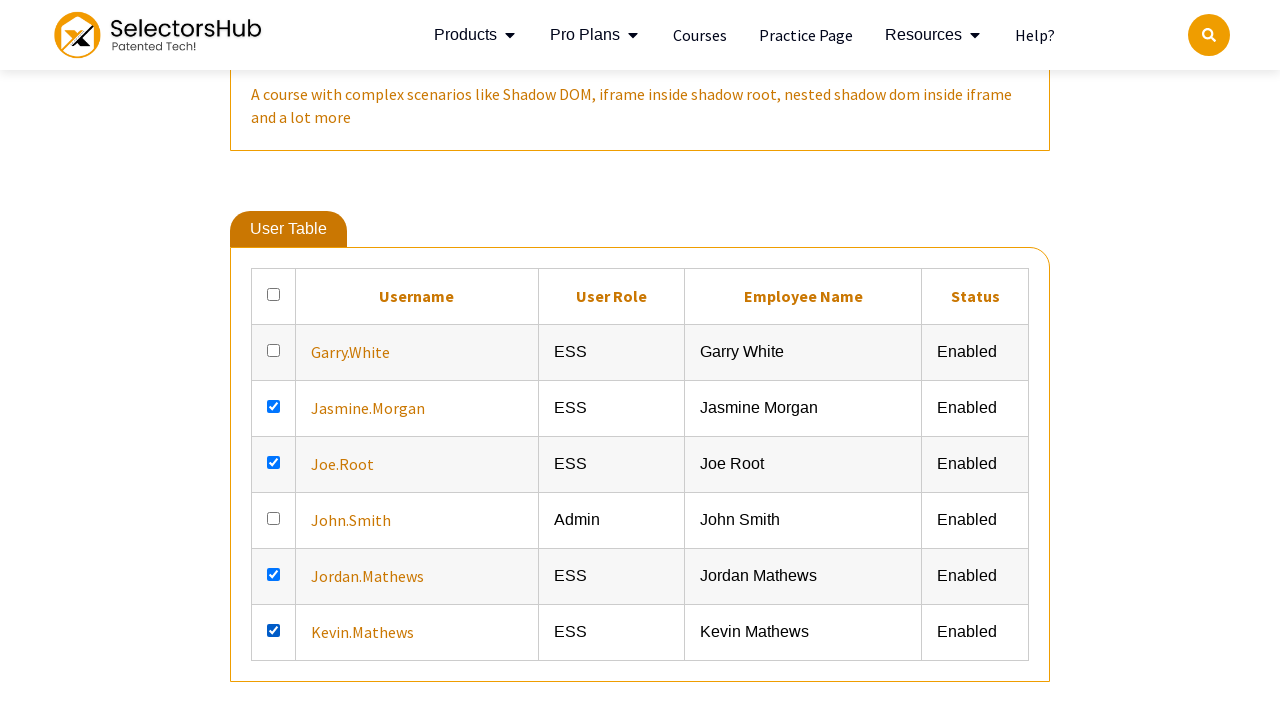

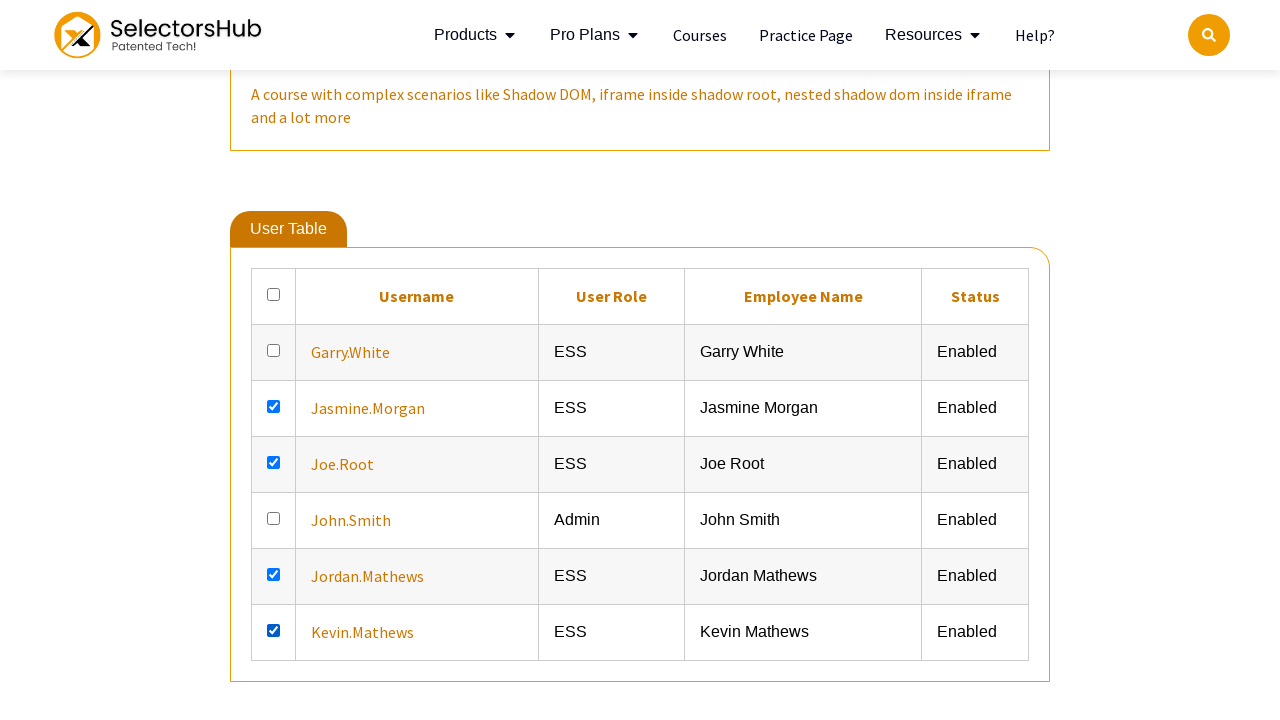